Tests calendar date picker functionality on a bus booking website by clicking the date input, navigating through months/years using arrow buttons, and selecting a specific date.

Starting URL: https://www.goibibo.com/bus/

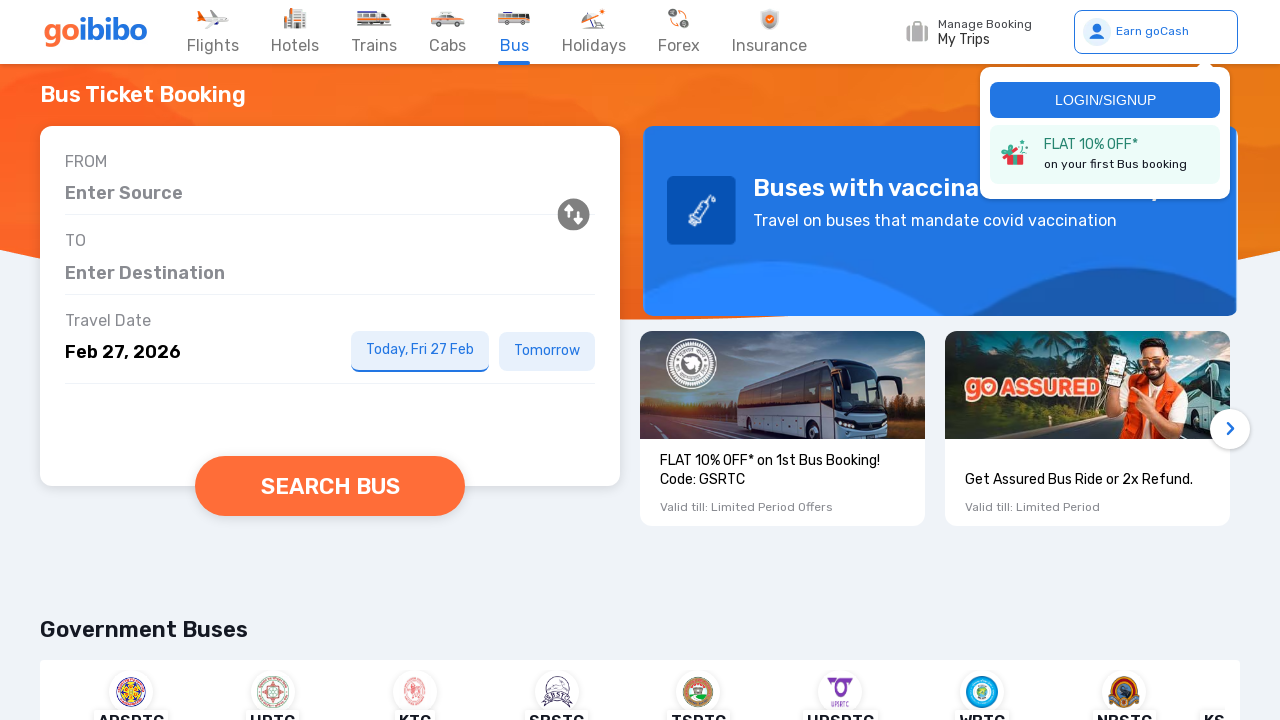

Page loaded and networkidle state reached
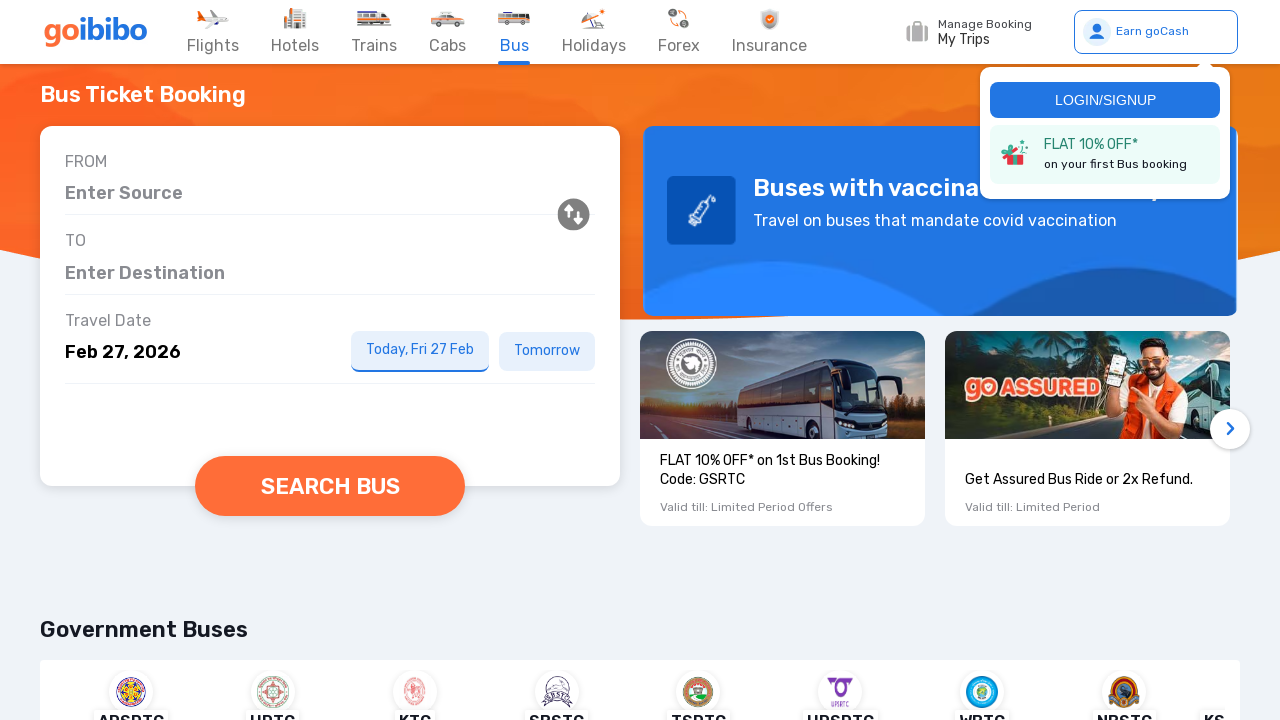

Clicked on date picker input field at (188, 352) on input[placeholder='Pick a date']
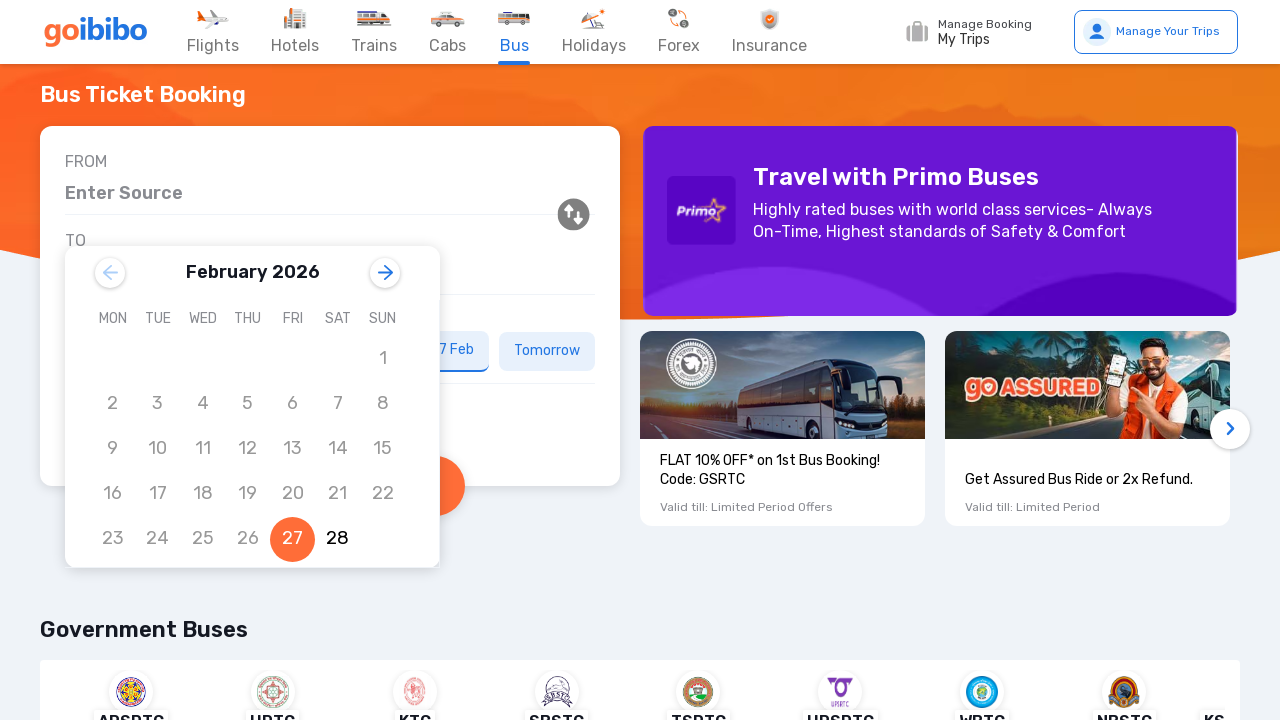

Calendar date picker appeared
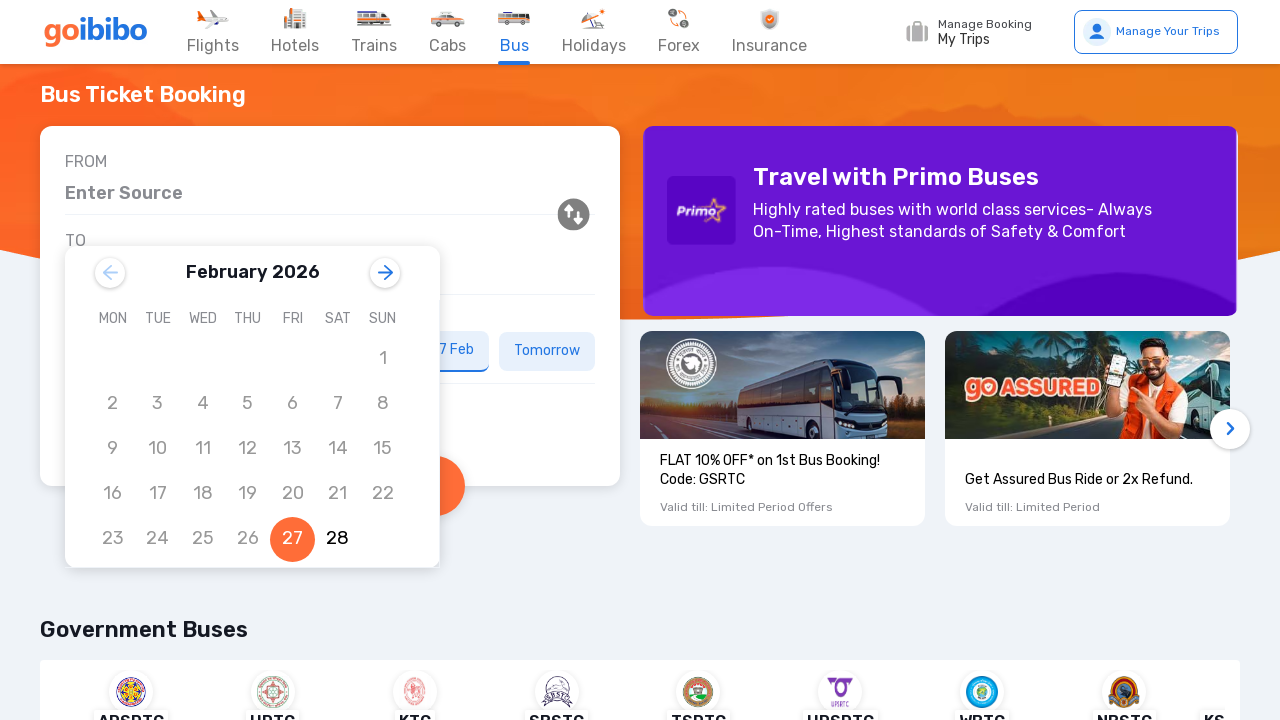

Clicked right arrow to navigate to next month (attempt 1) at (385, 273) on div[class*='dcalendarstyles__MonthChangeRightArrow']
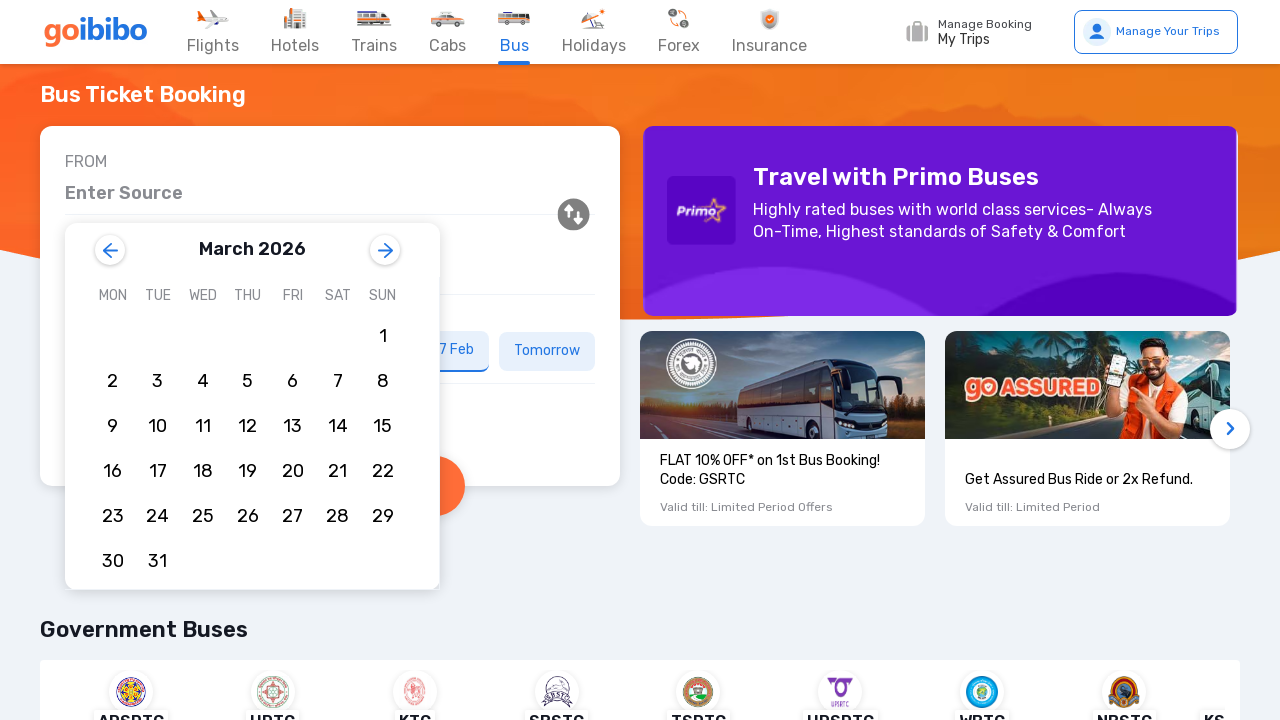

Waited 200ms for calendar to update
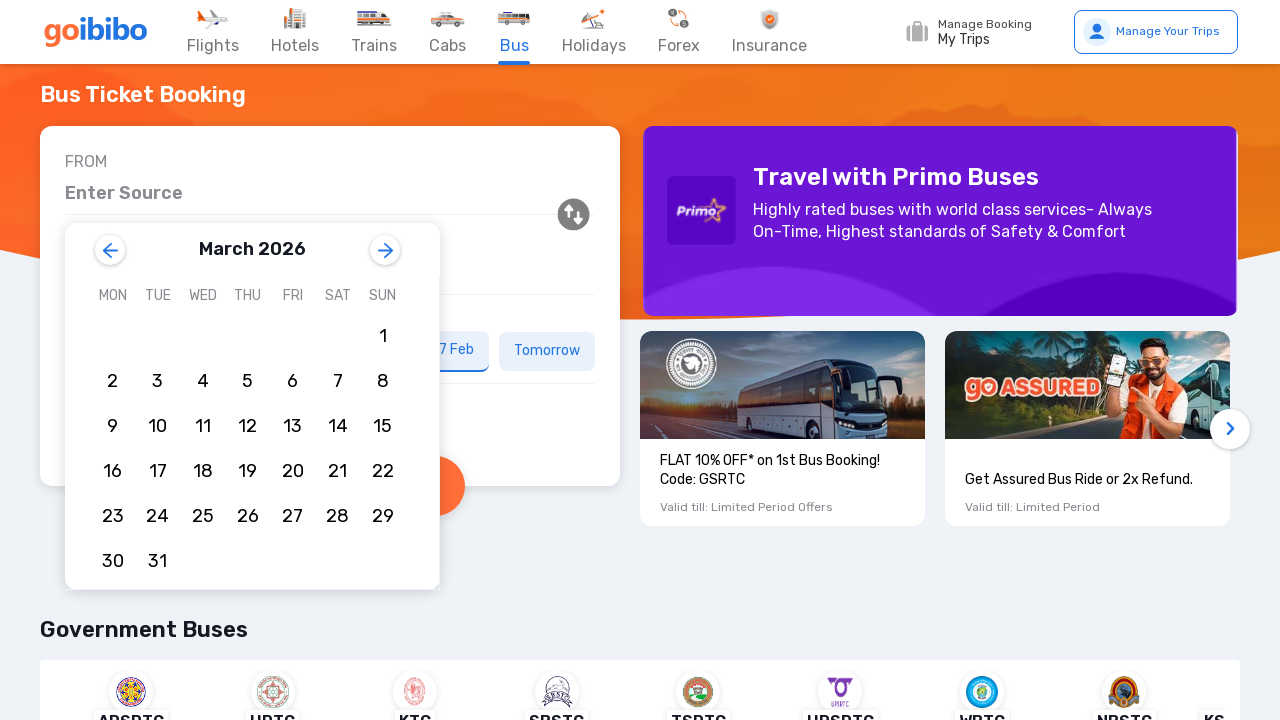

Clicked right arrow to navigate to next month (attempt 2) at (385, 250) on div[class*='dcalendarstyles__MonthChangeRightArrow']
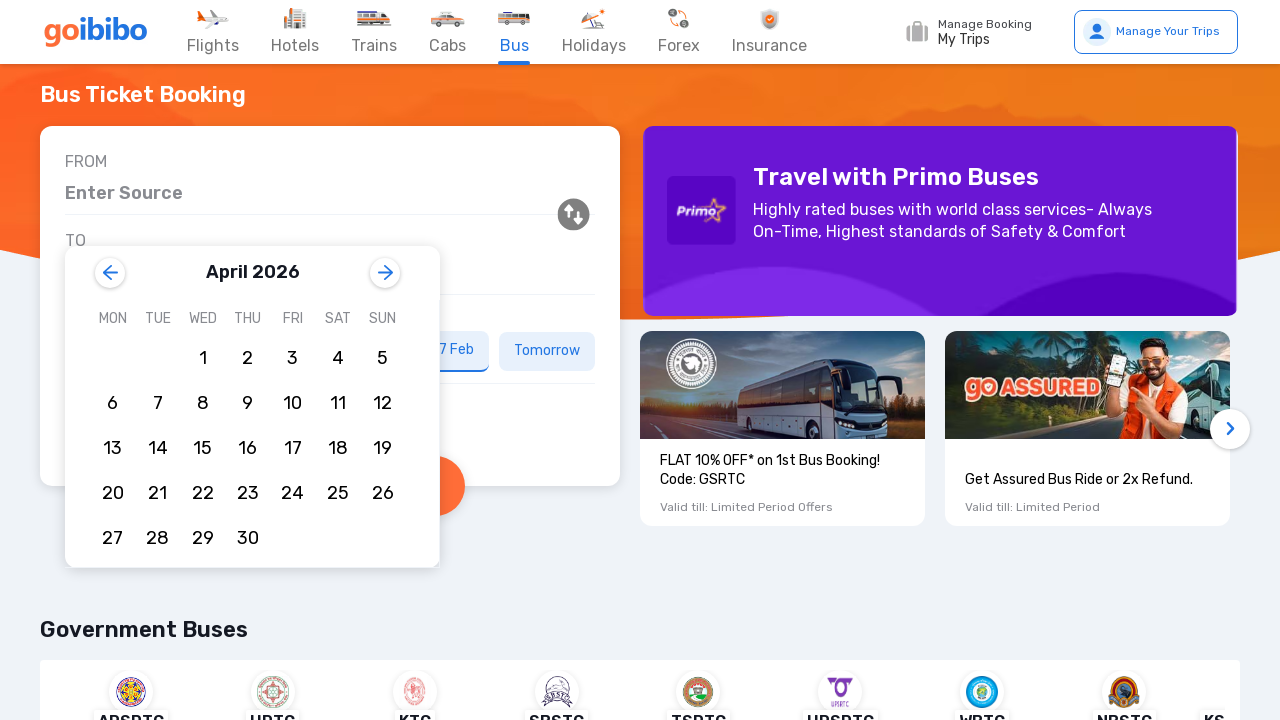

Waited 200ms for calendar to update
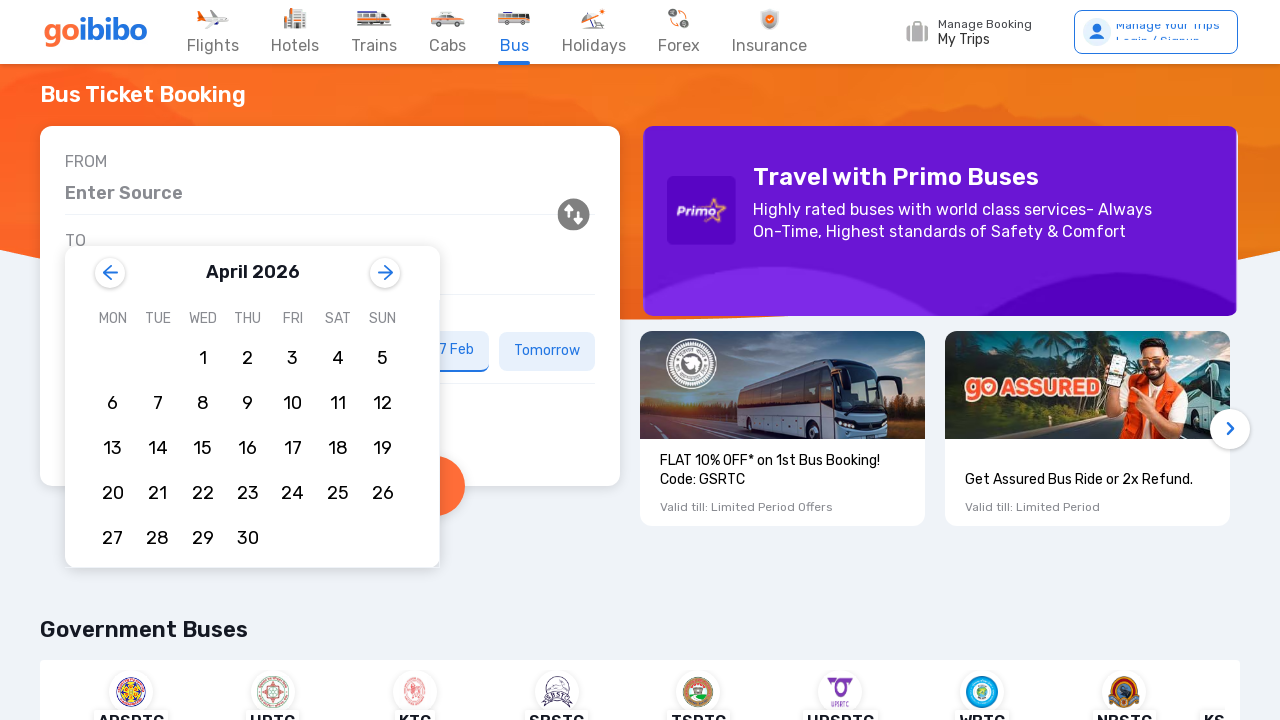

Clicked right arrow to navigate to next month (attempt 3) at (385, 273) on div[class*='dcalendarstyles__MonthChangeRightArrow']
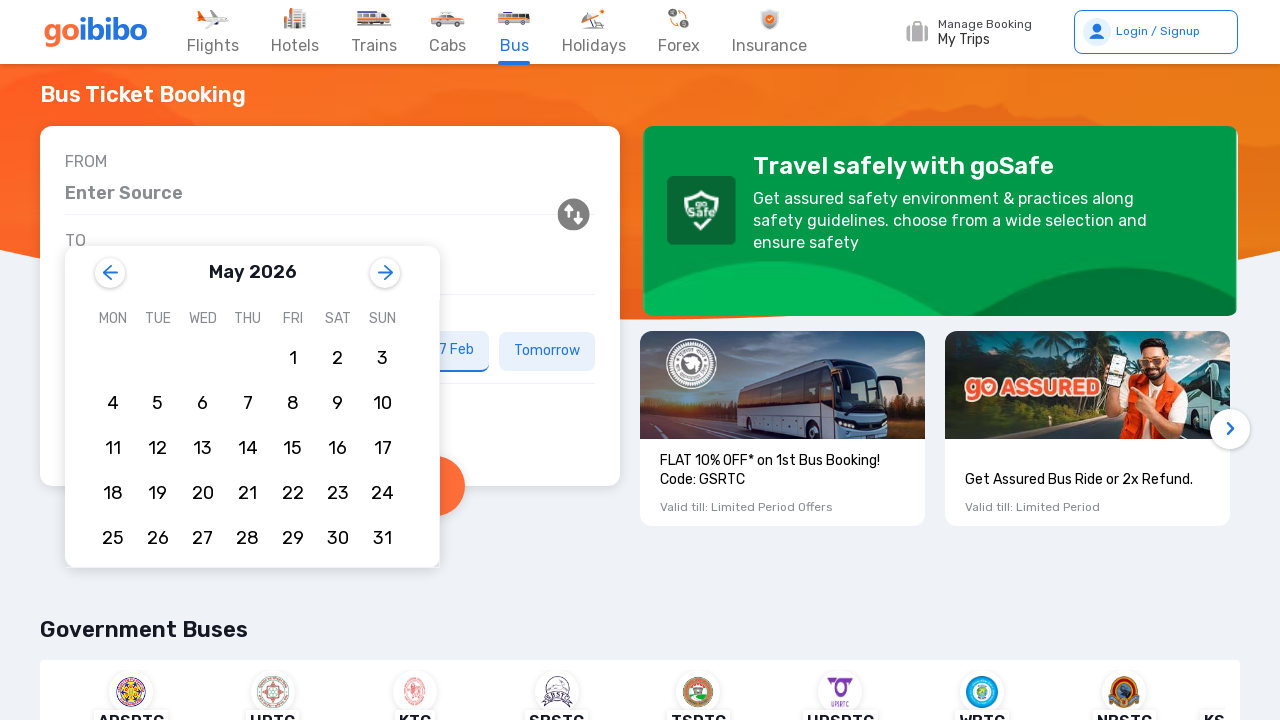

Waited 200ms for calendar to update
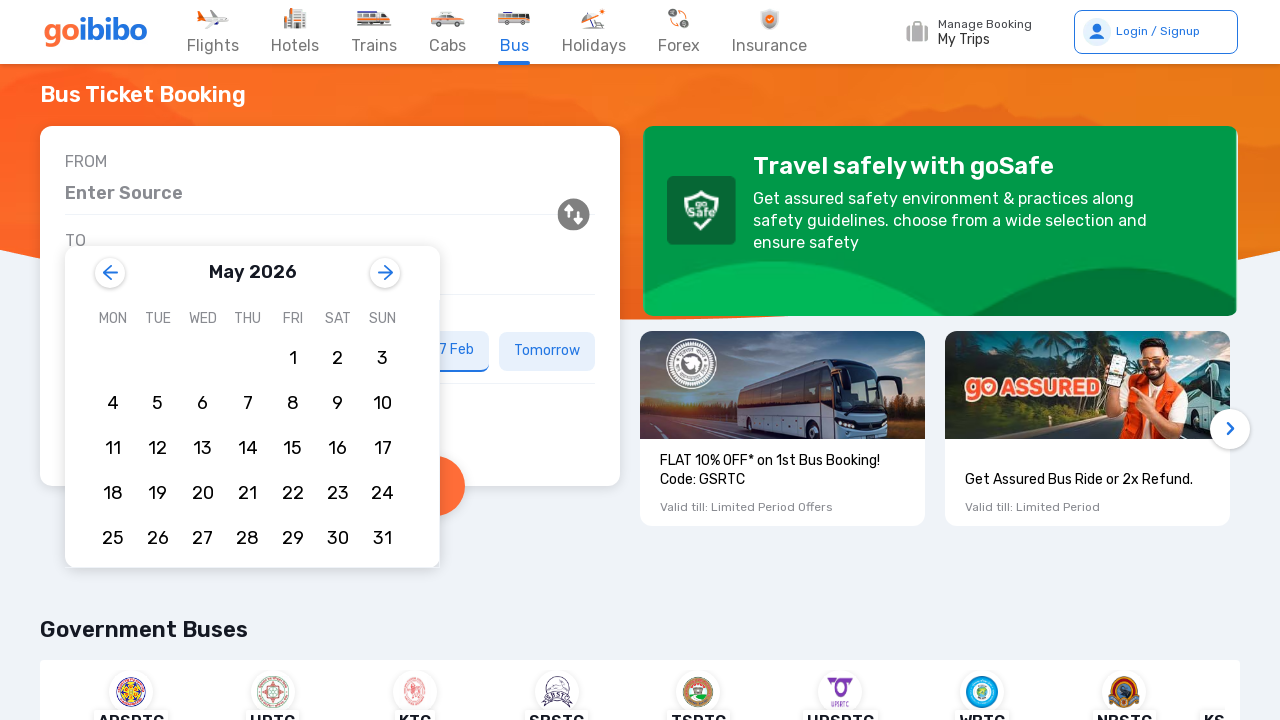

Clicked right arrow to navigate to next month (attempt 4) at (385, 273) on div[class*='dcalendarstyles__MonthChangeRightArrow']
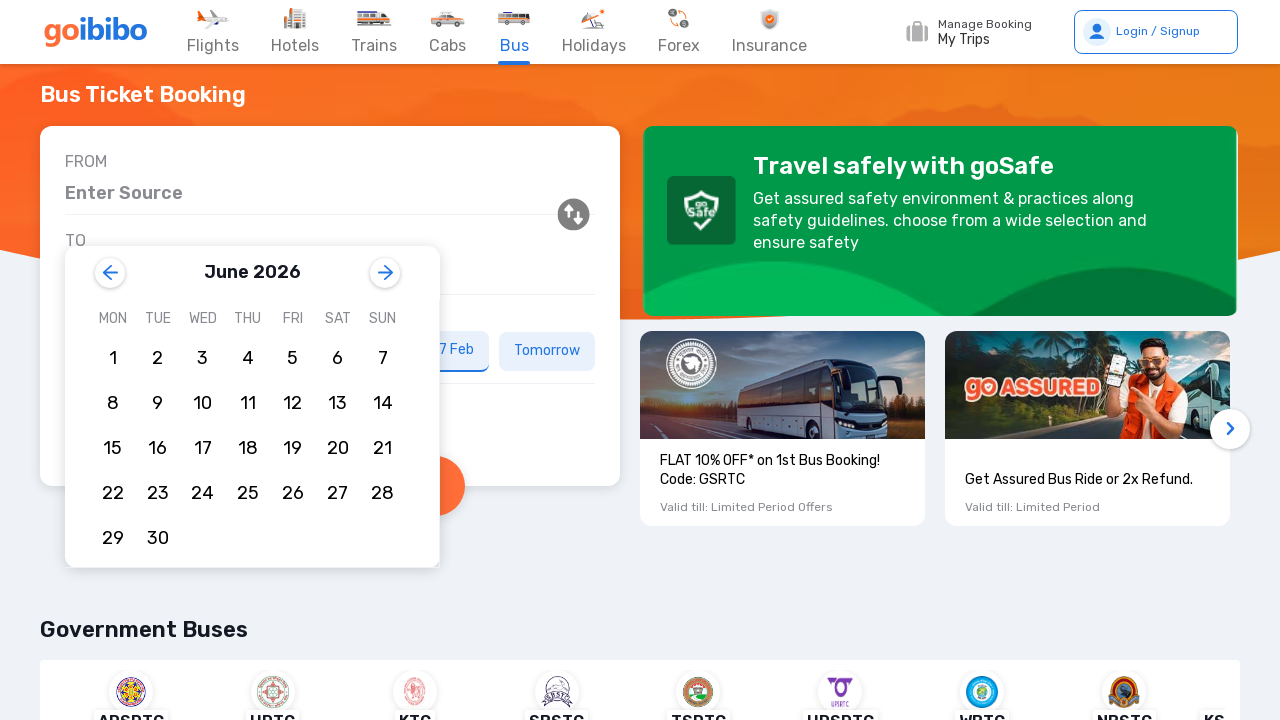

Waited 200ms for calendar to update
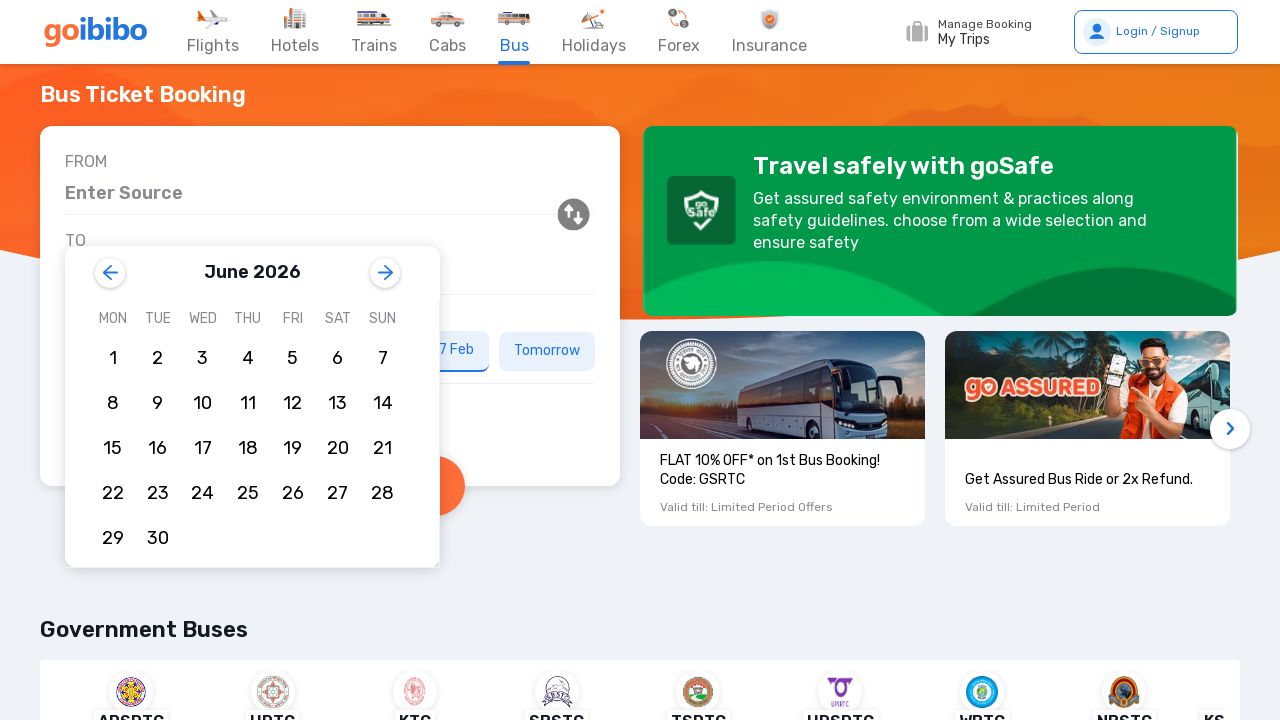

Clicked right arrow to navigate to next month (attempt 5) at (385, 273) on div[class*='dcalendarstyles__MonthChangeRightArrow']
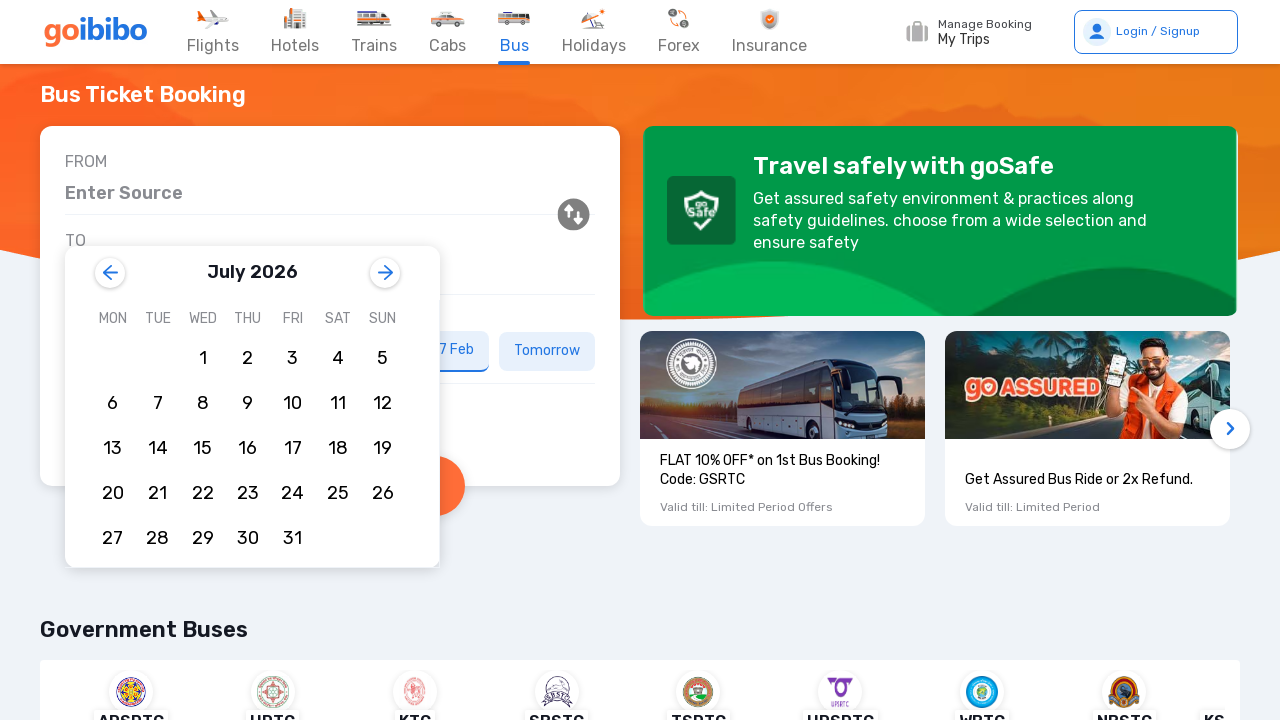

Waited 200ms for calendar to update
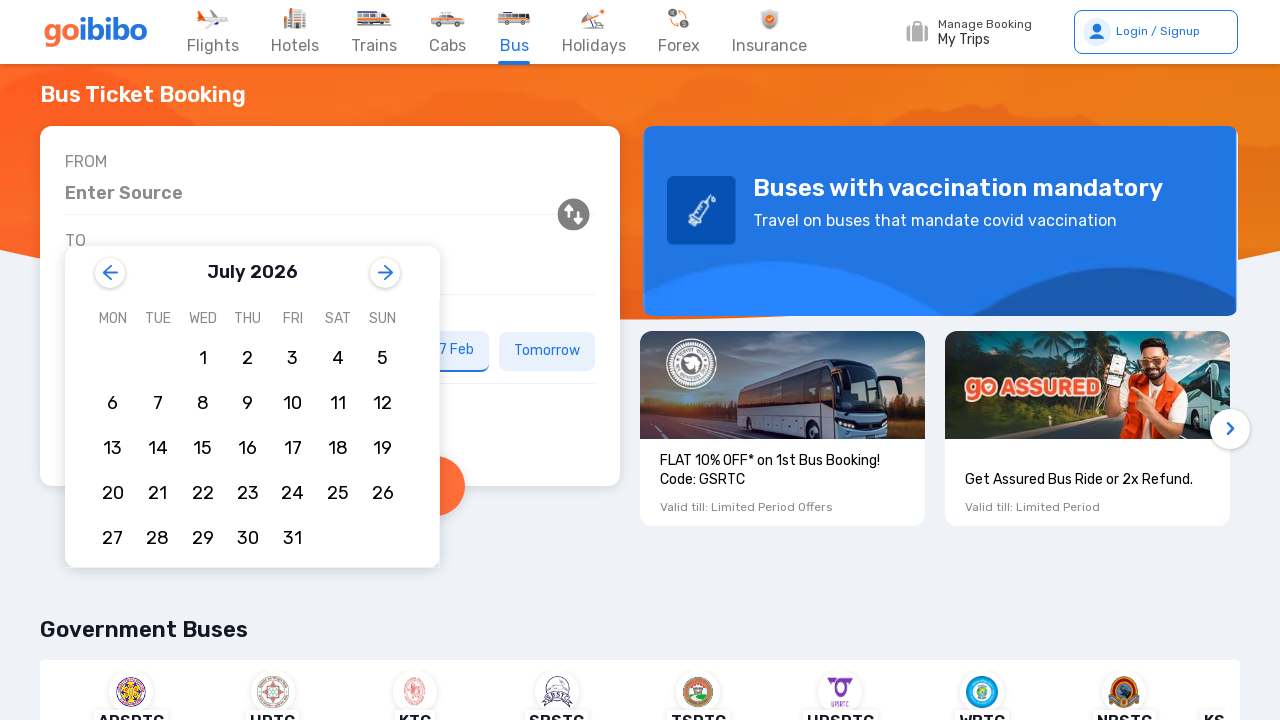

Clicked right arrow to navigate to next month (attempt 6) at (385, 273) on div[class*='dcalendarstyles__MonthChangeRightArrow']
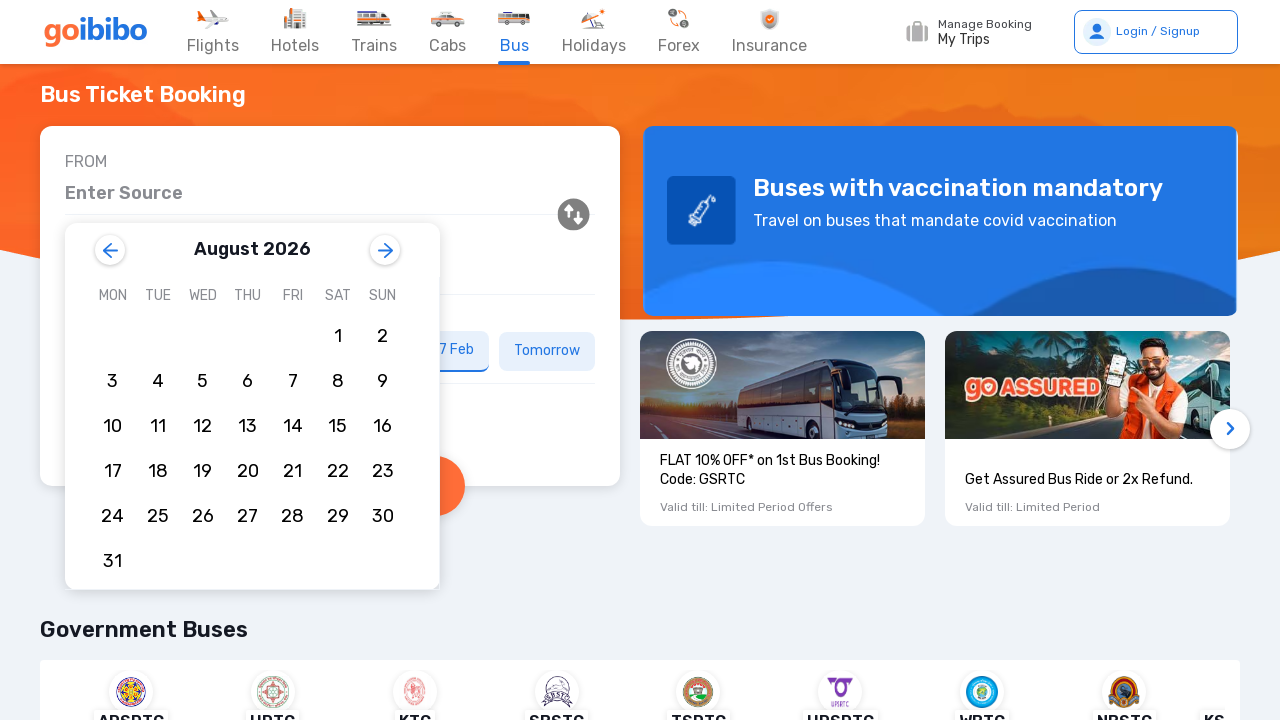

Waited 200ms for calendar to update
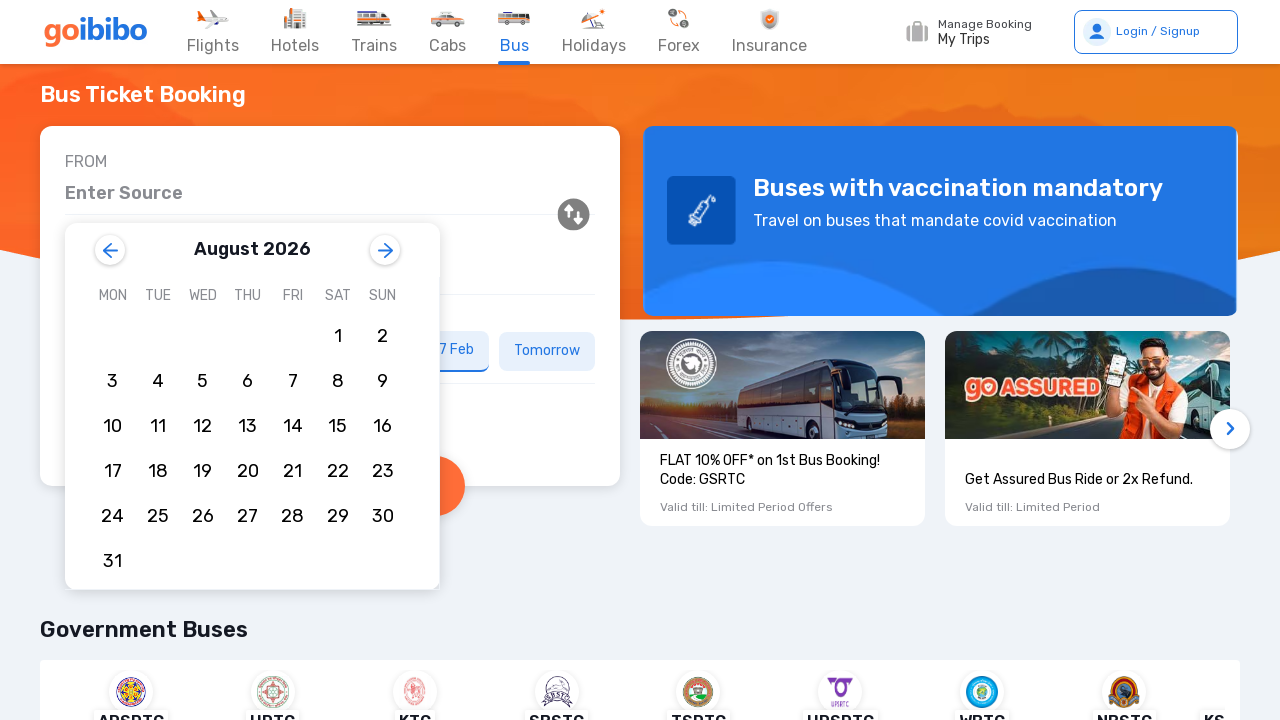

Clicked right arrow to navigate to next month (attempt 7) at (385, 250) on div[class*='dcalendarstyles__MonthChangeRightArrow']
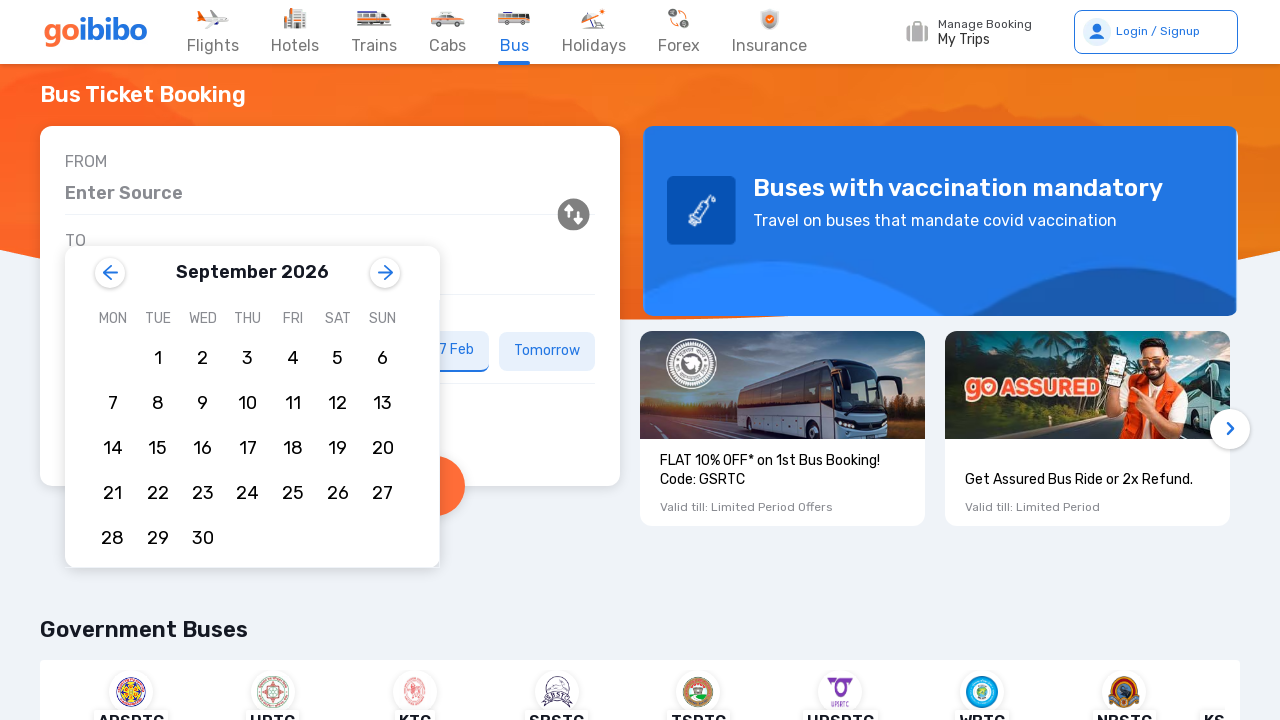

Waited 200ms for calendar to update
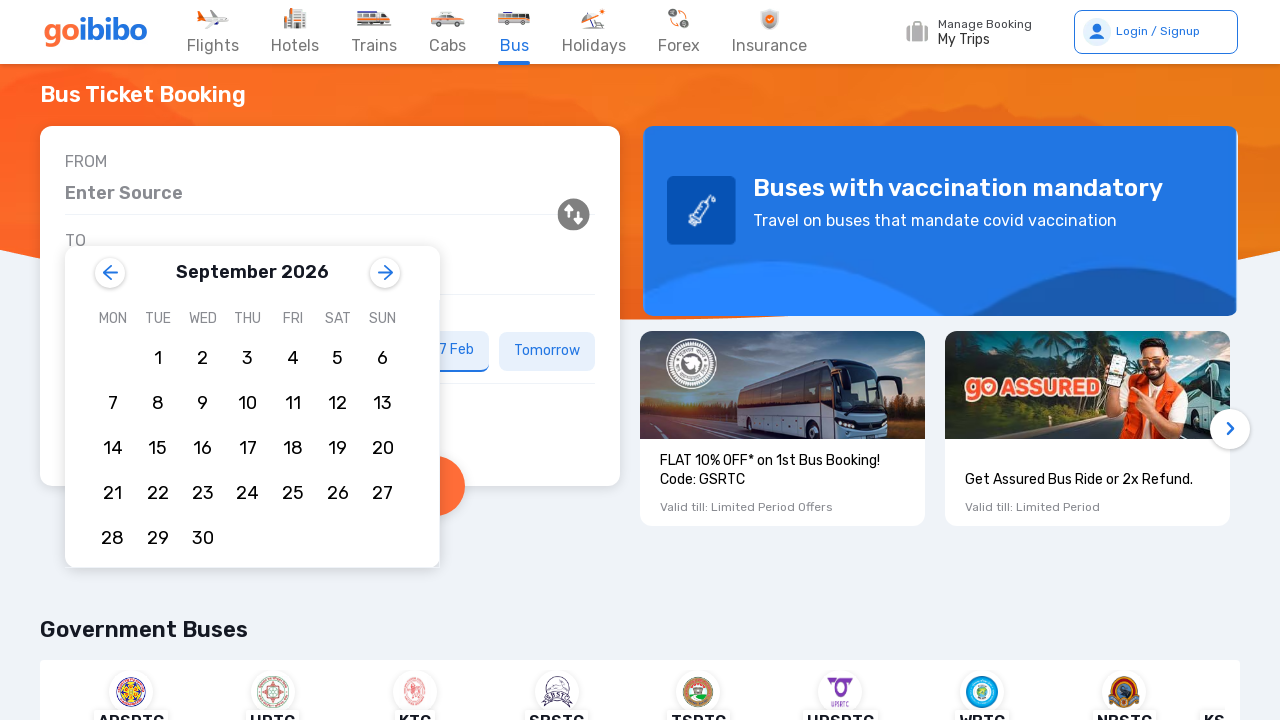

Clicked right arrow to navigate to next month (attempt 8) at (385, 273) on div[class*='dcalendarstyles__MonthChangeRightArrow']
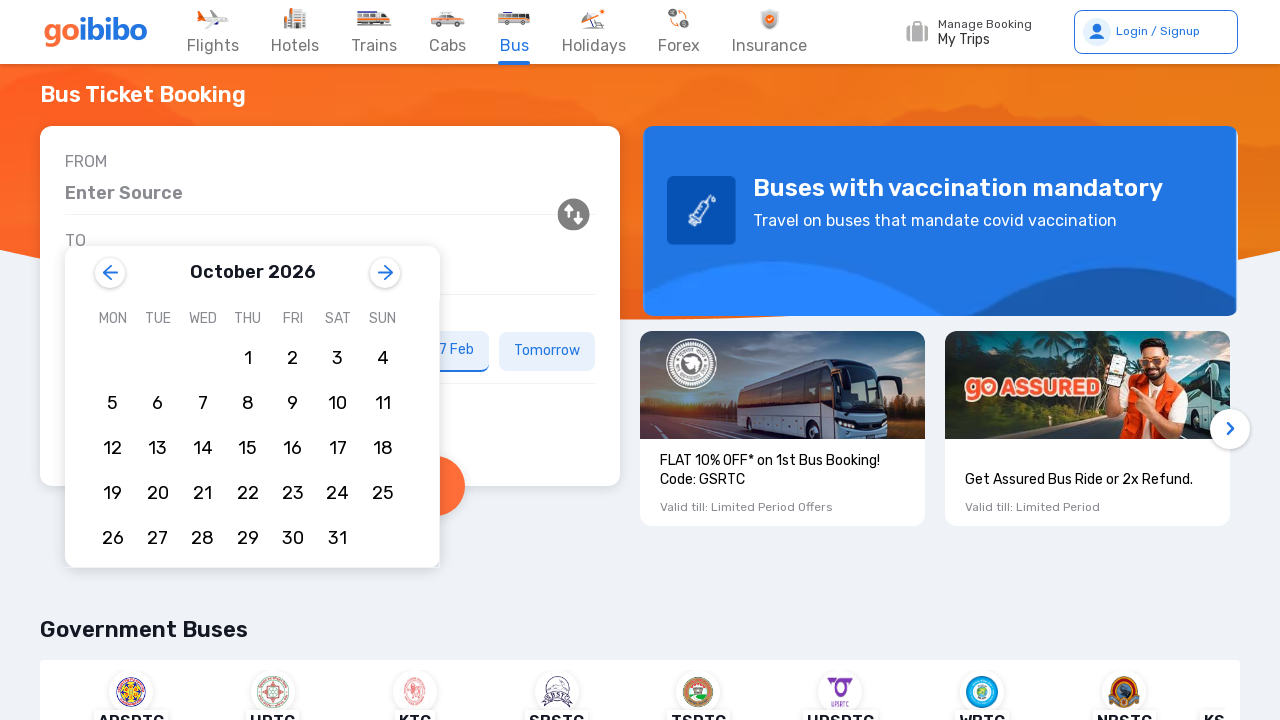

Waited 200ms for calendar to update
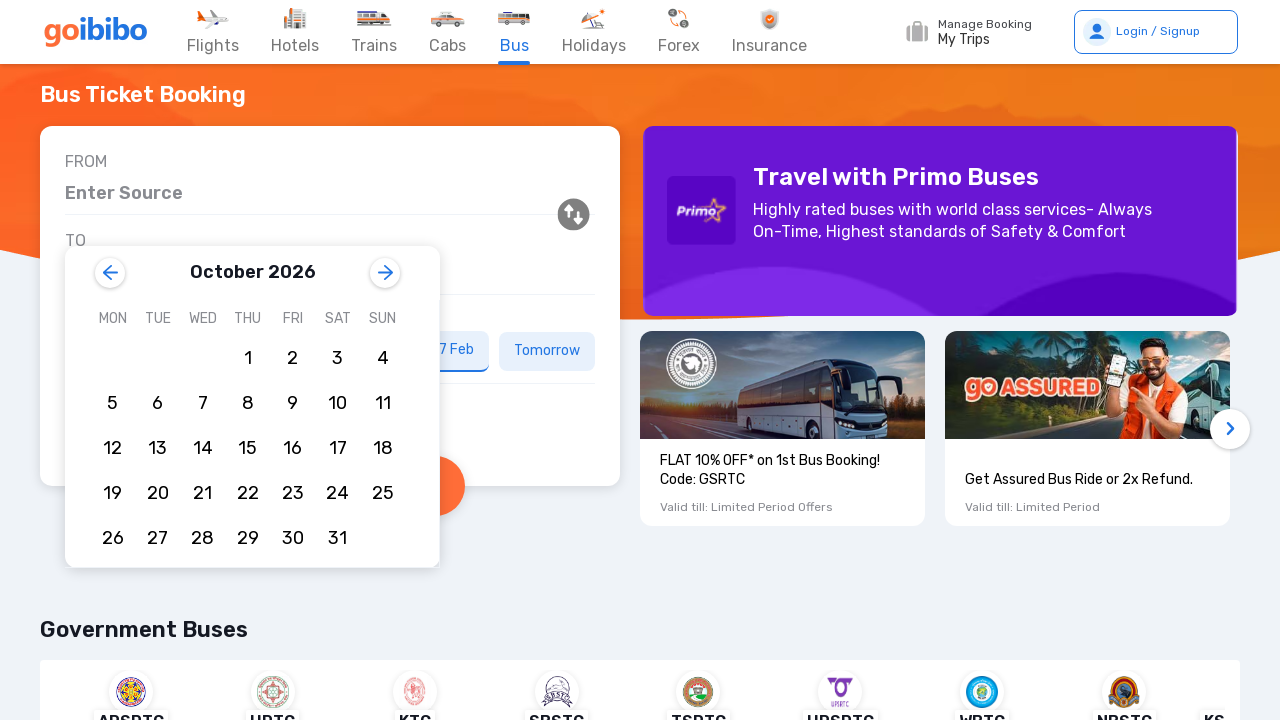

Clicked right arrow to navigate to next month (attempt 9) at (385, 273) on div[class*='dcalendarstyles__MonthChangeRightArrow']
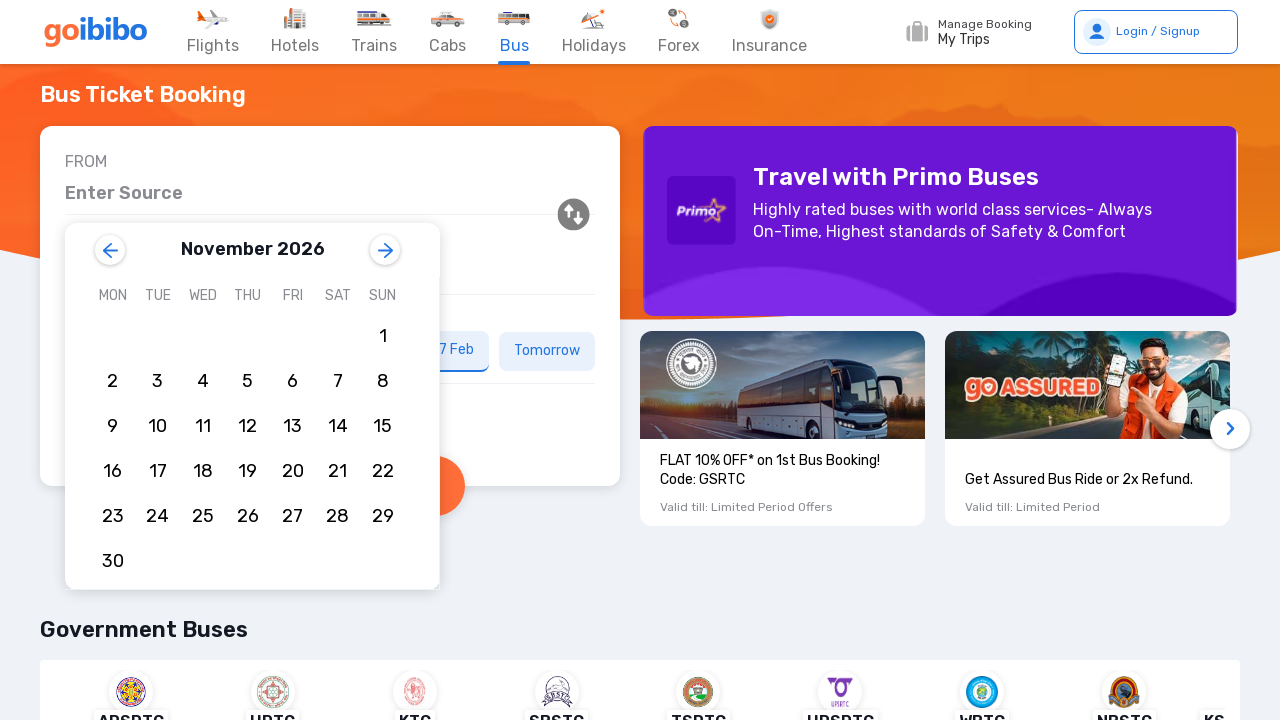

Waited 200ms for calendar to update
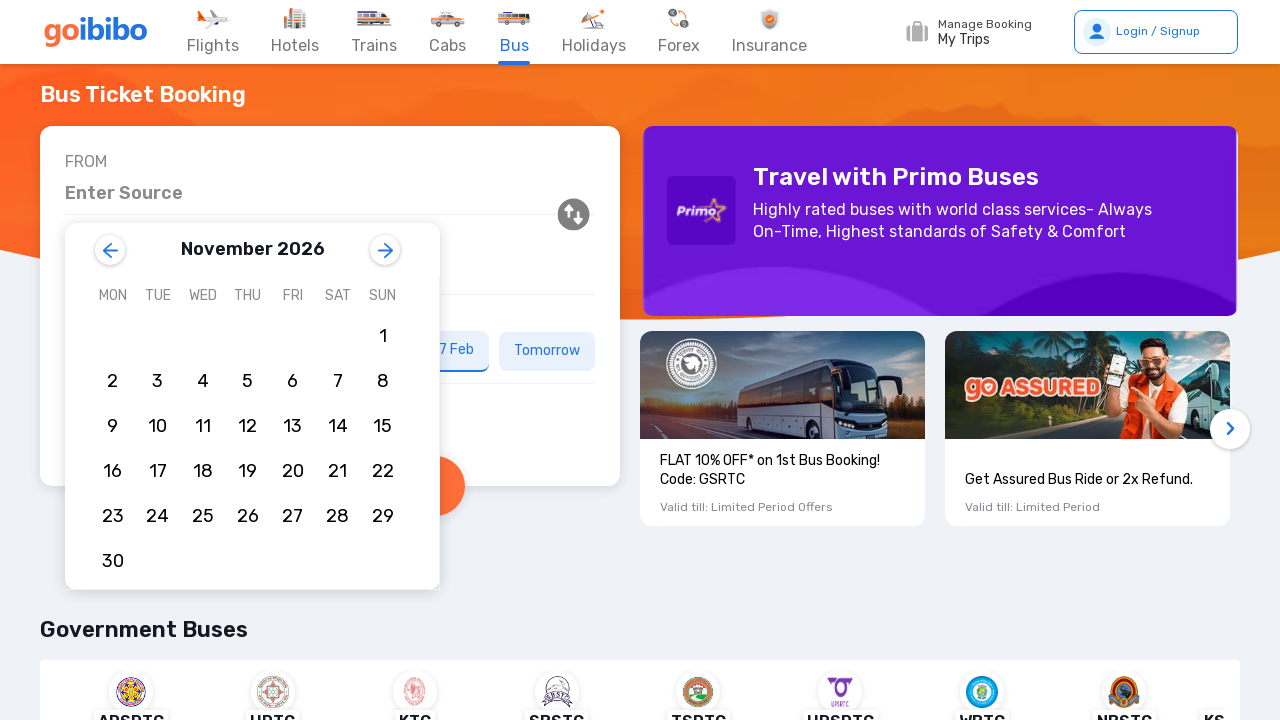

Clicked right arrow to navigate to next month (attempt 10) at (385, 250) on div[class*='dcalendarstyles__MonthChangeRightArrow']
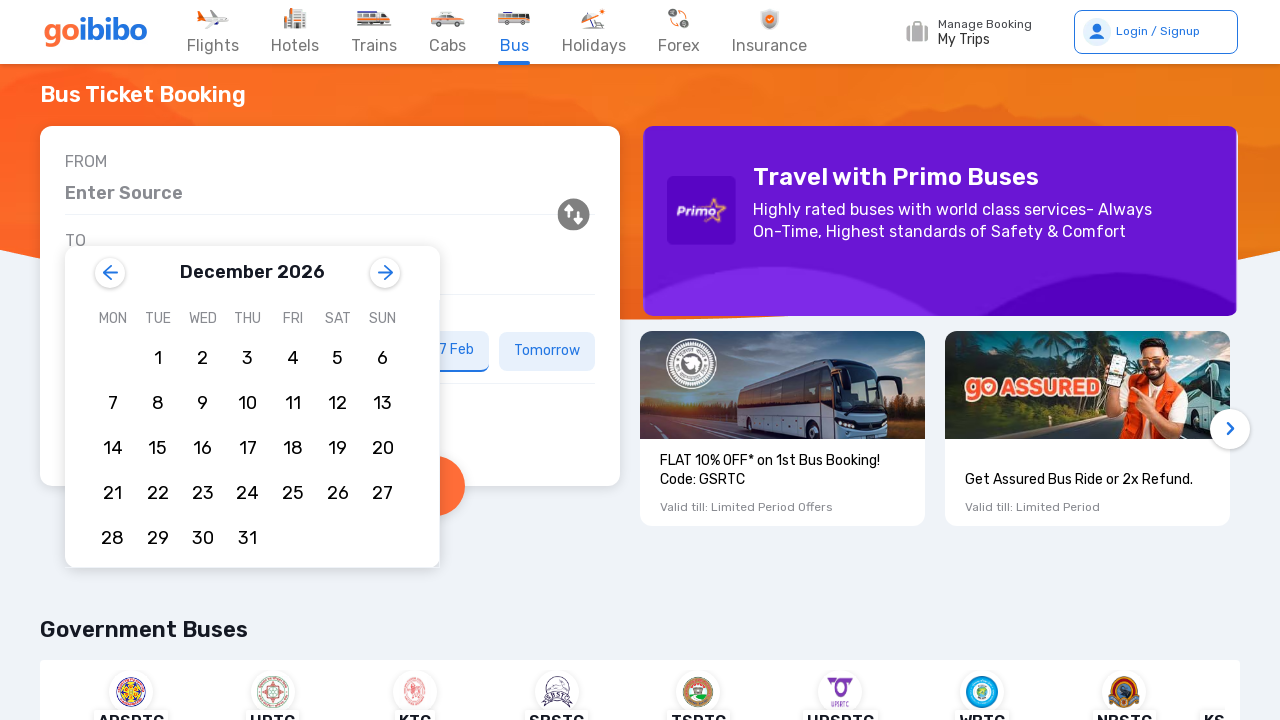

Waited 200ms for calendar to update
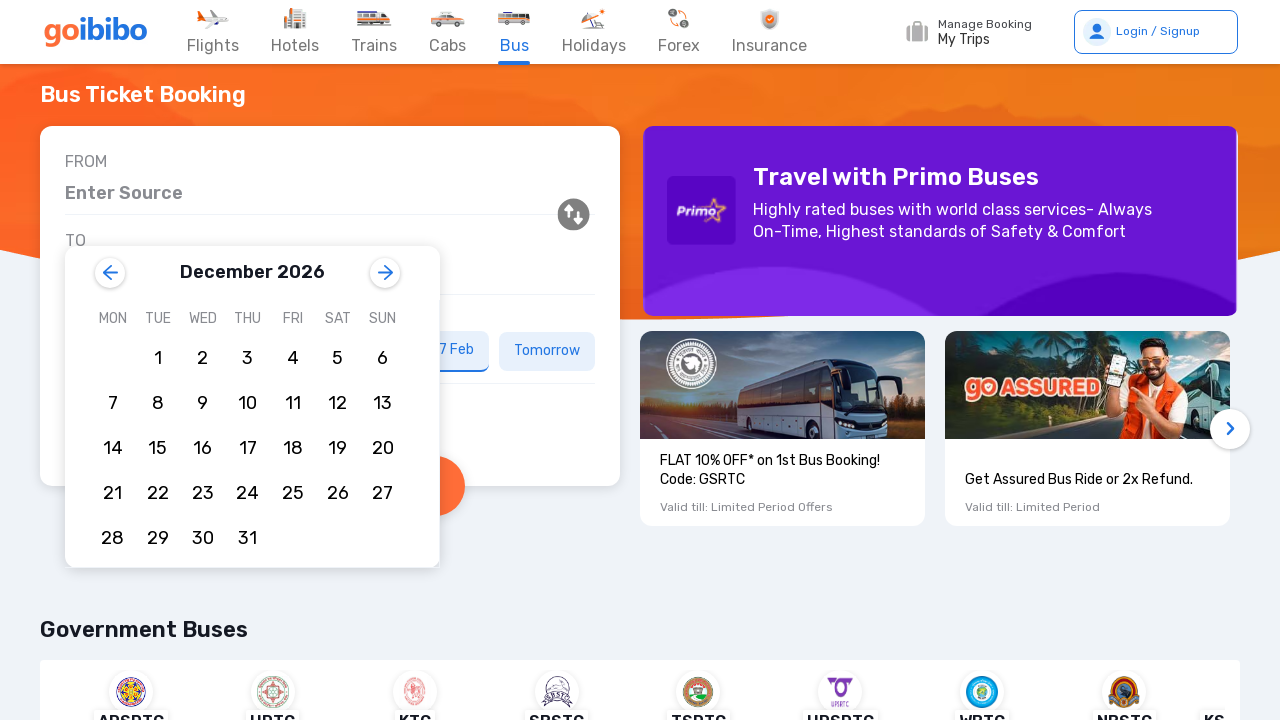

Clicked right arrow to navigate to next month (attempt 11) at (385, 273) on div[class*='dcalendarstyles__MonthChangeRightArrow']
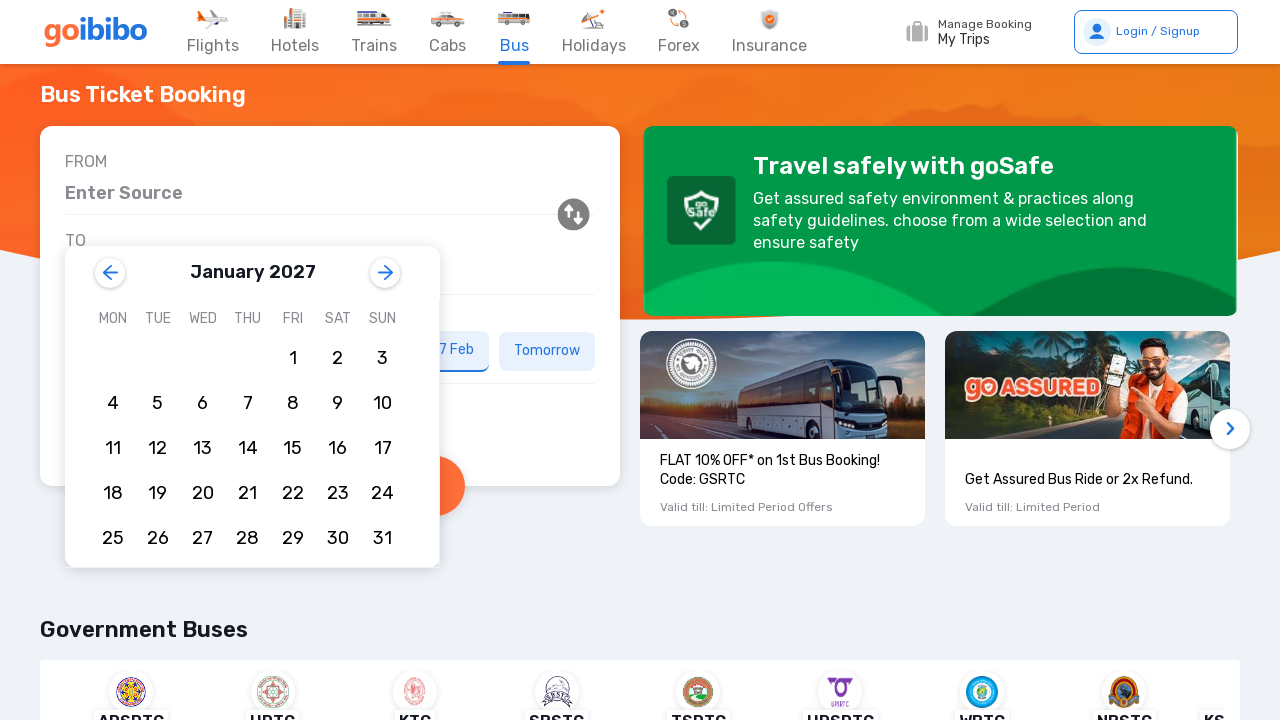

Waited 200ms for calendar to update
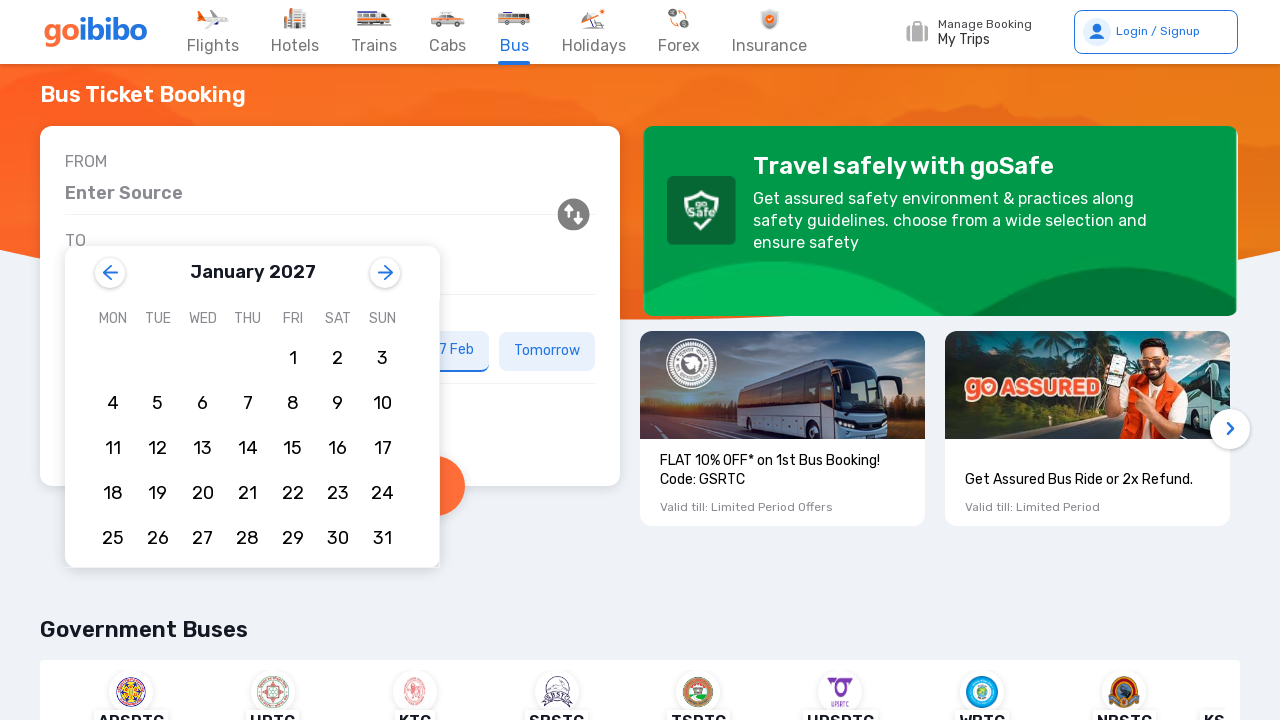

Clicked right arrow to navigate to next month (attempt 12) at (385, 273) on div[class*='dcalendarstyles__MonthChangeRightArrow']
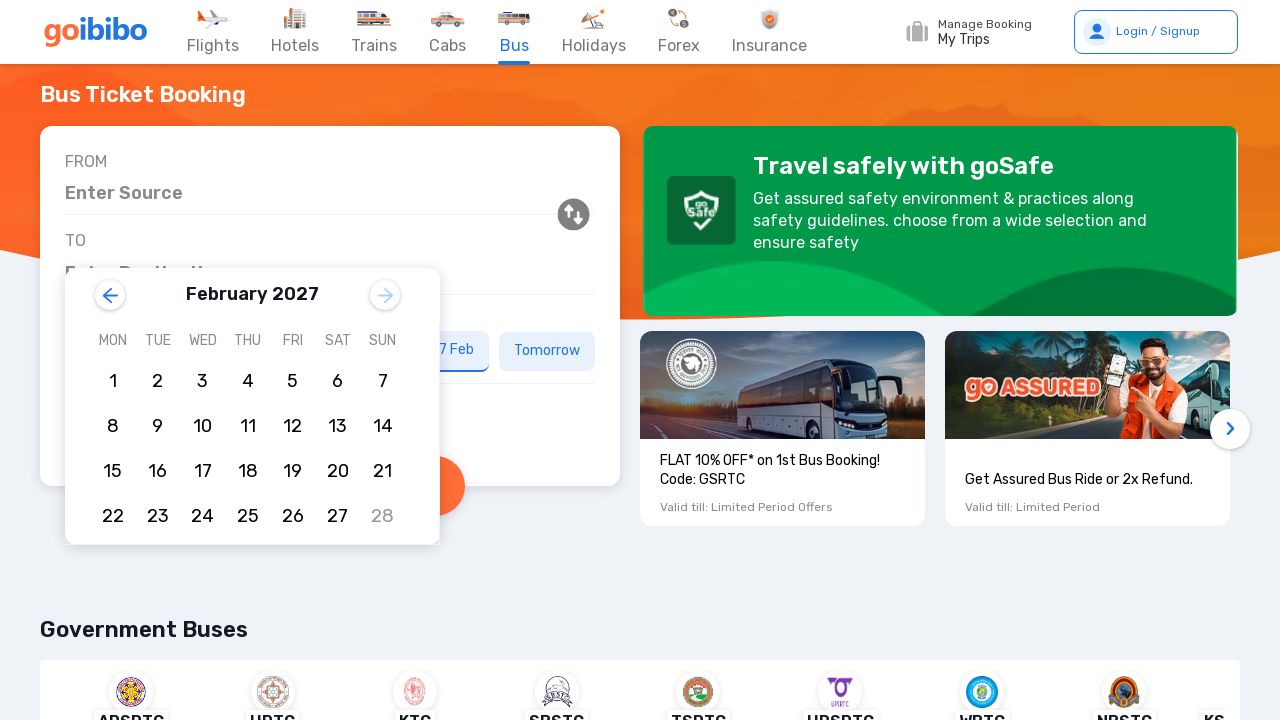

Waited 200ms for calendar to update
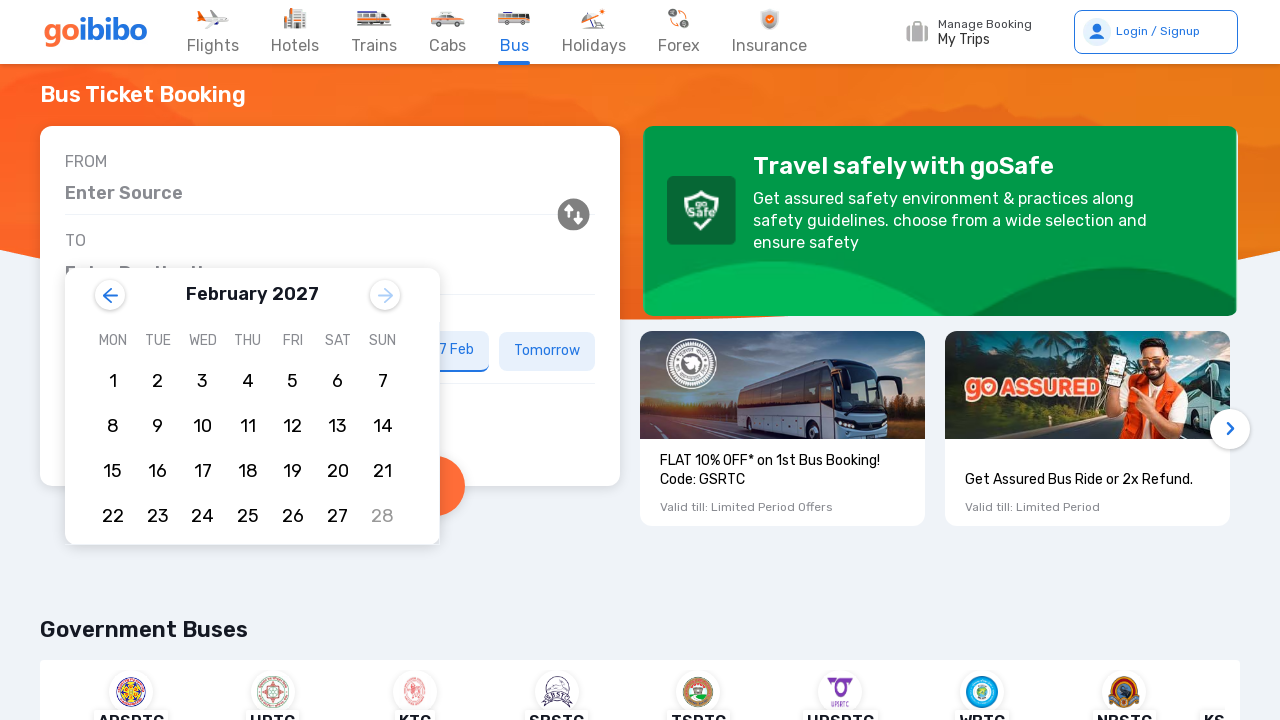

Clicked right arrow to navigate to next month (attempt 13) at (385, 295) on div[class*='dcalendarstyles__MonthChangeRightArrow']
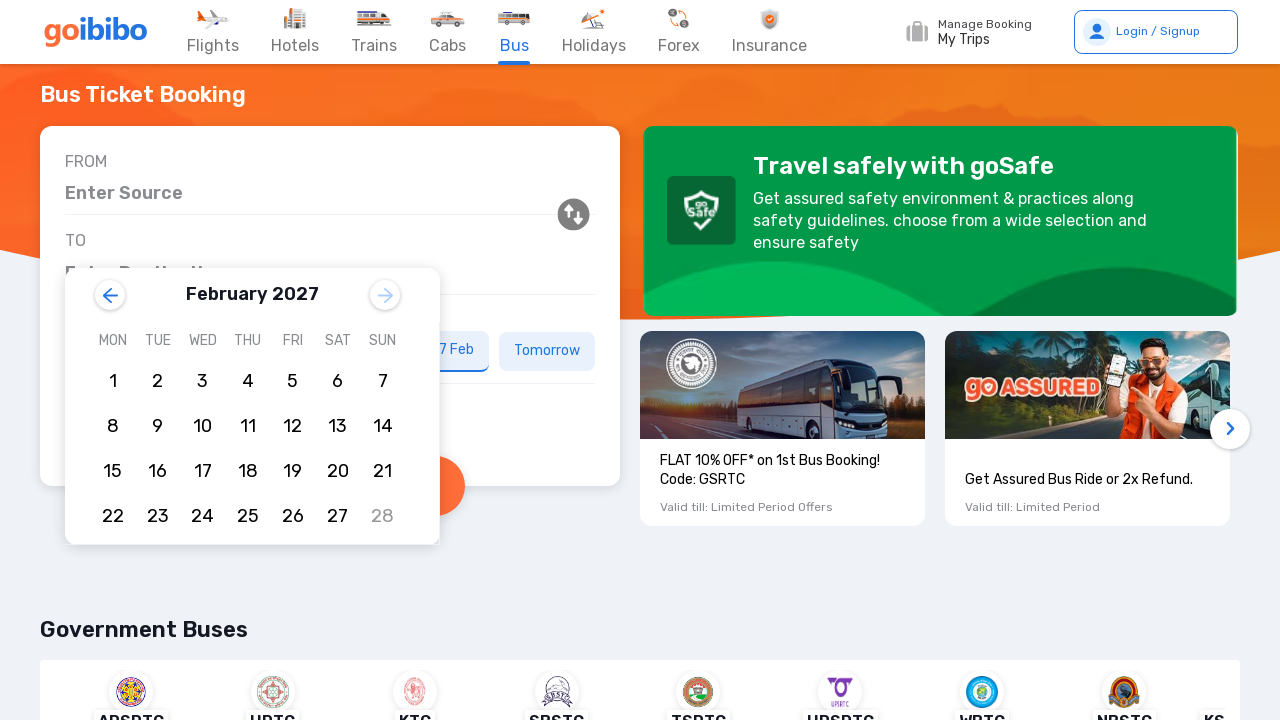

Waited 200ms for calendar to update
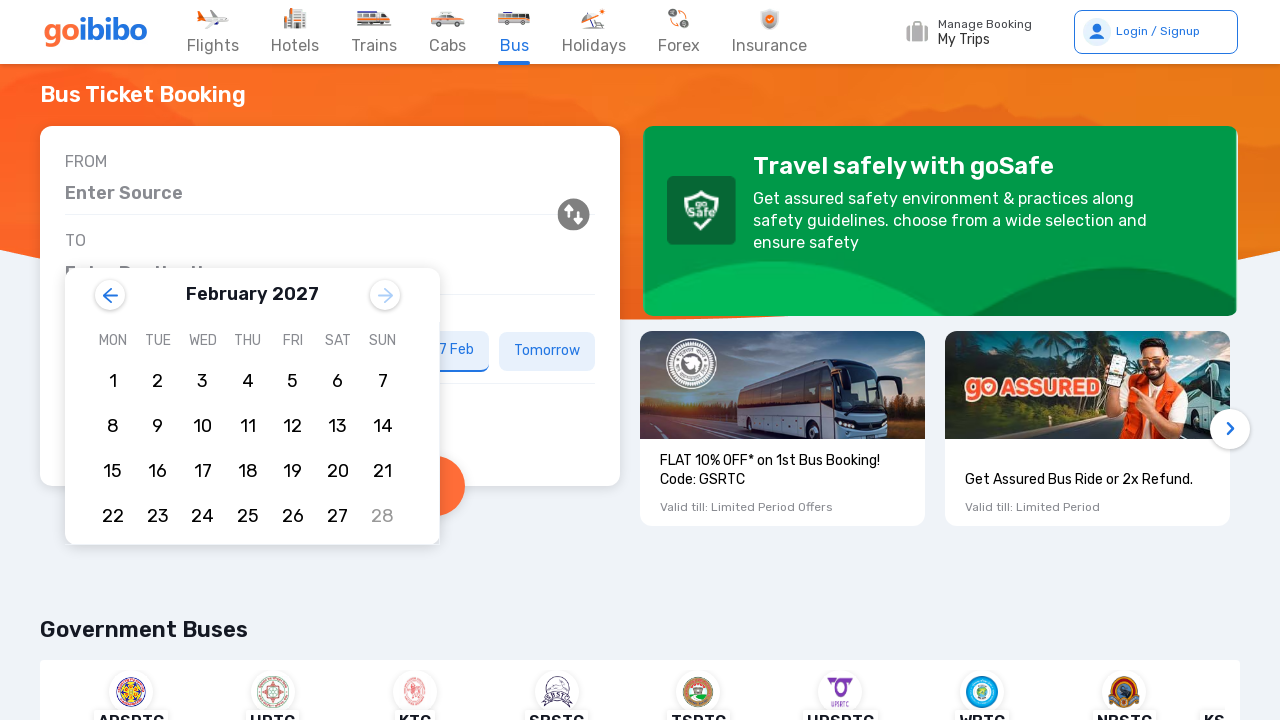

Clicked right arrow to navigate to next month (attempt 14) at (385, 295) on div[class*='dcalendarstyles__MonthChangeRightArrow']
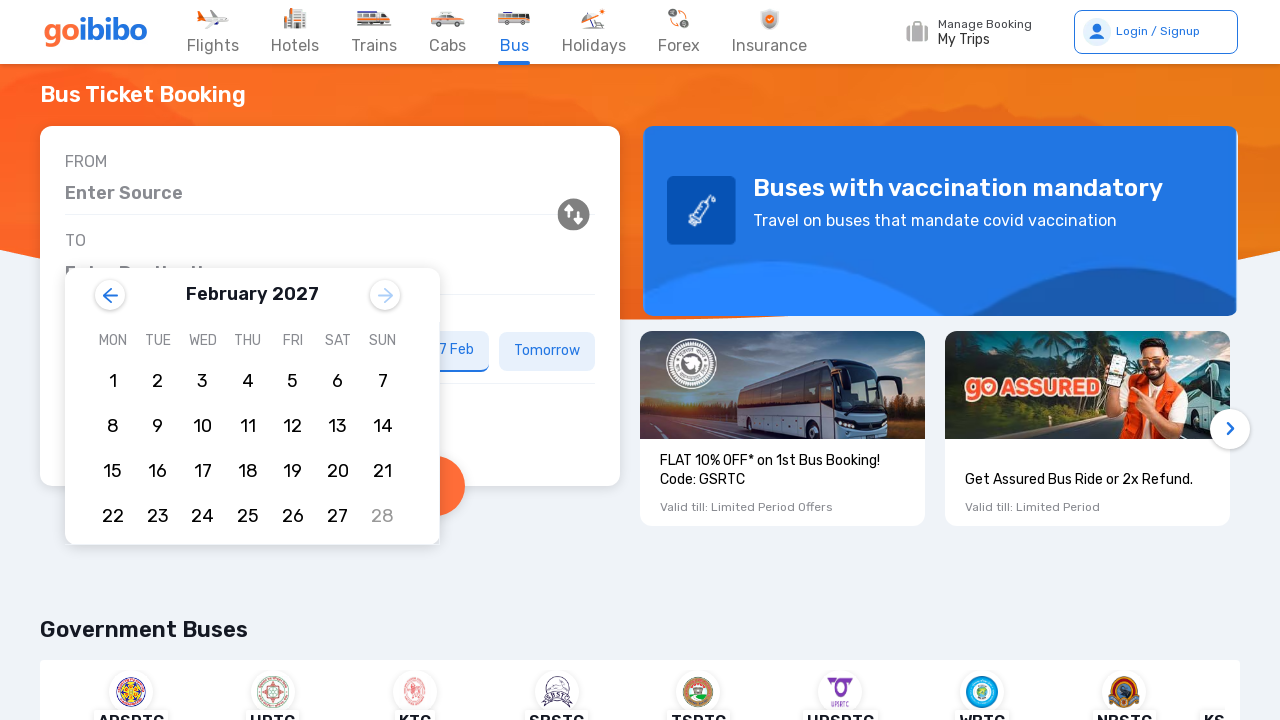

Waited 200ms for calendar to update
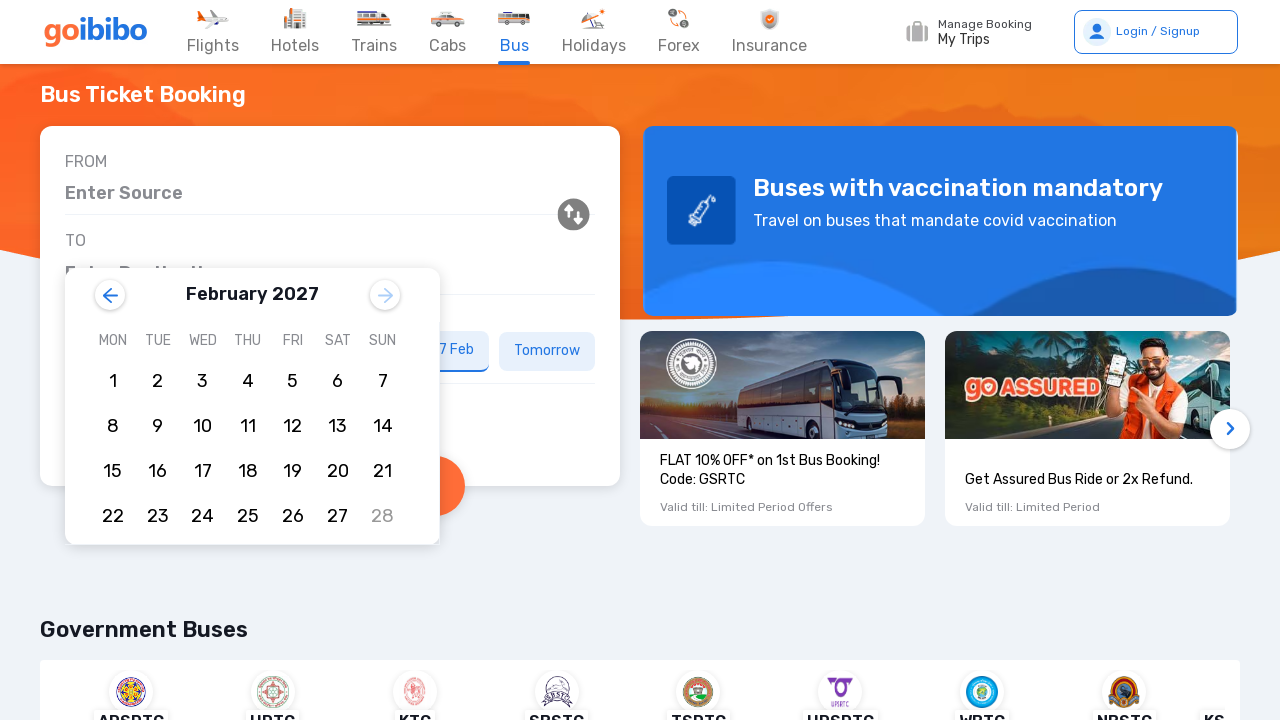

Clicked right arrow to navigate to next month (attempt 15) at (385, 295) on div[class*='dcalendarstyles__MonthChangeRightArrow']
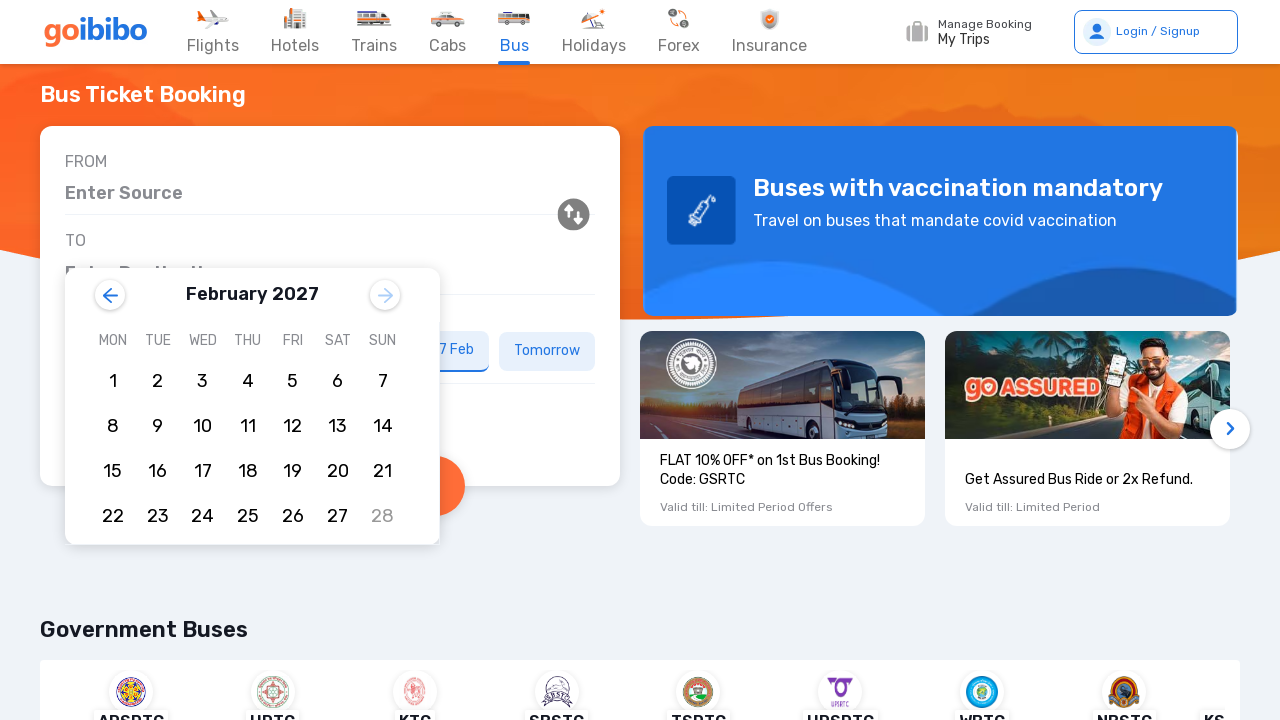

Waited 200ms for calendar to update
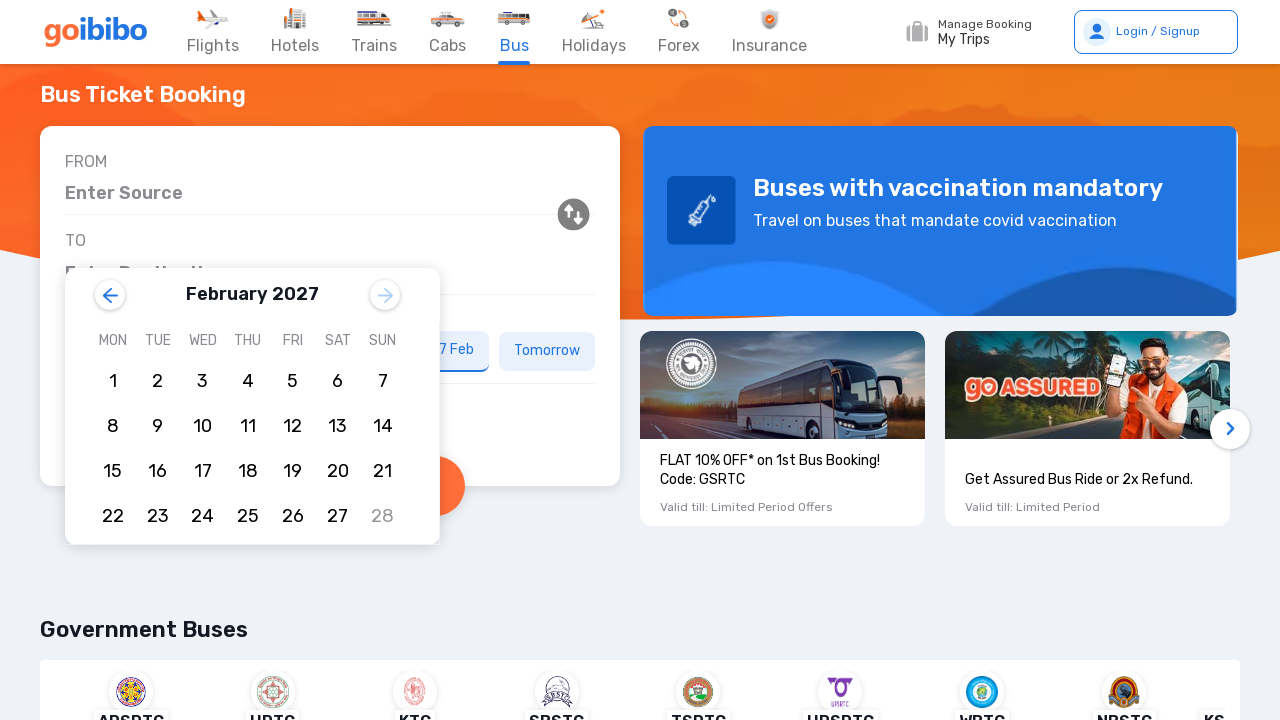

Clicked right arrow to navigate to next month (attempt 16) at (385, 295) on div[class*='dcalendarstyles__MonthChangeRightArrow']
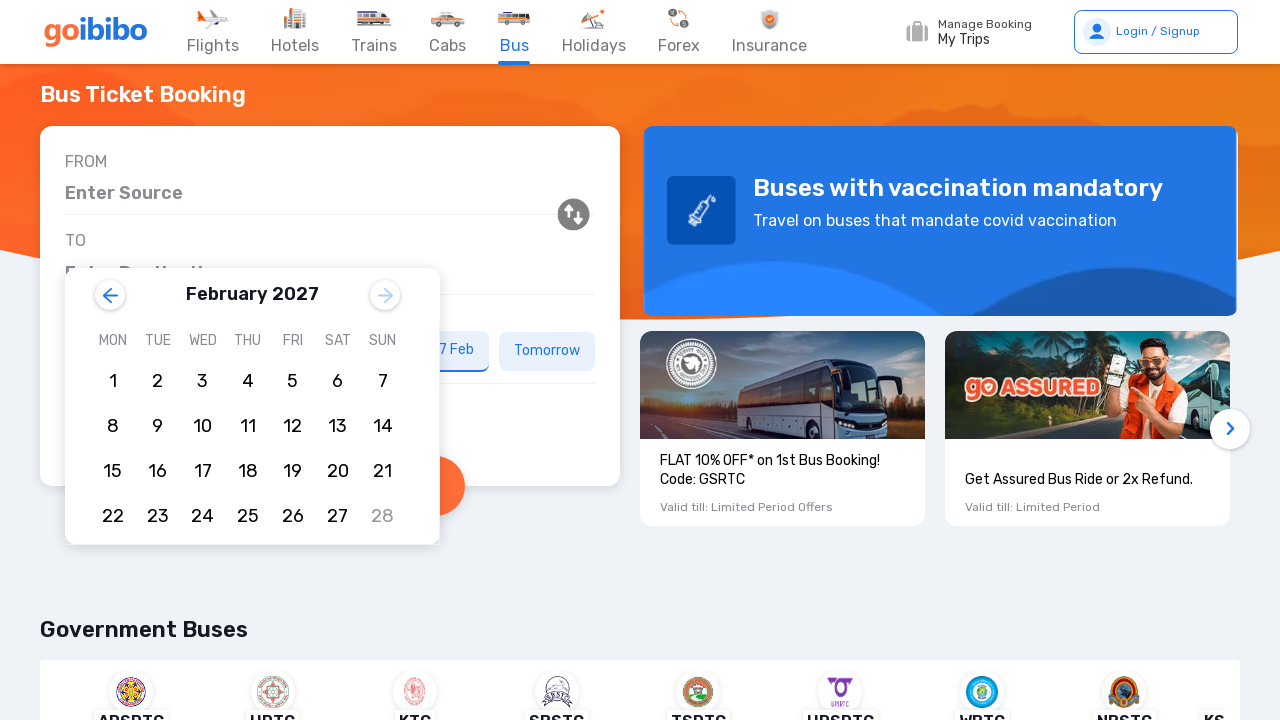

Waited 200ms for calendar to update
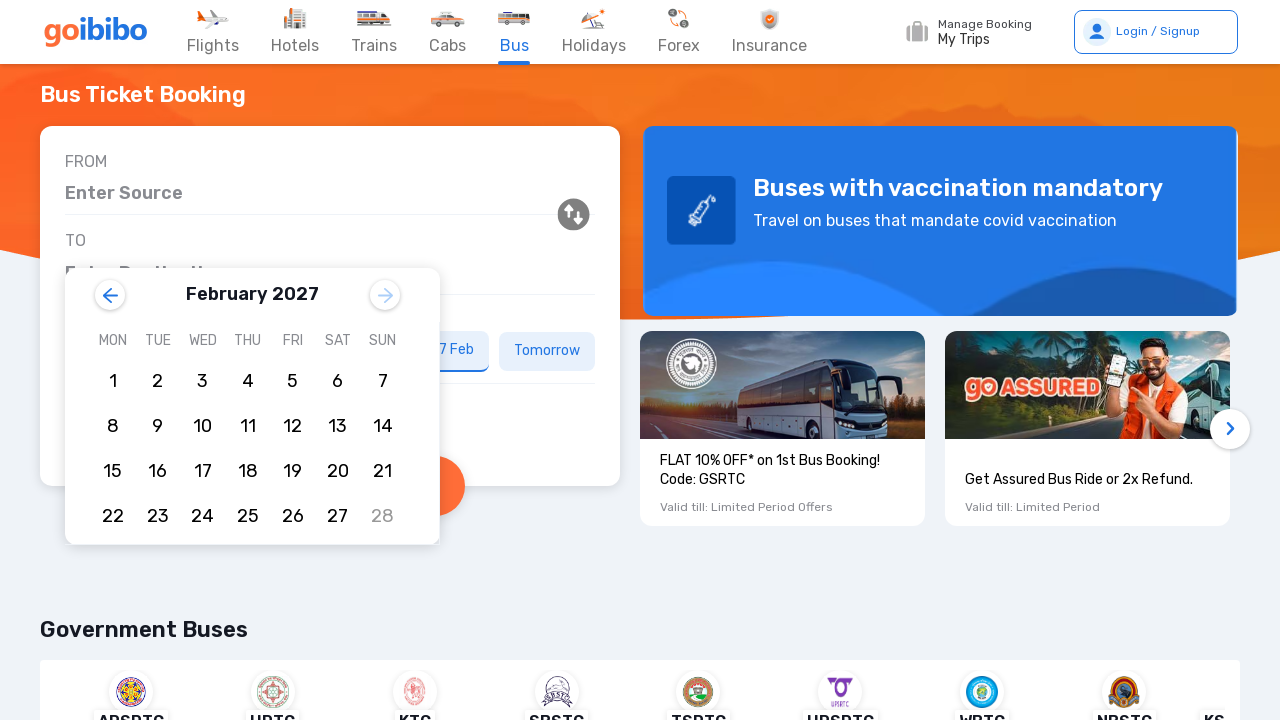

Clicked right arrow to navigate to next month (attempt 17) at (385, 295) on div[class*='dcalendarstyles__MonthChangeRightArrow']
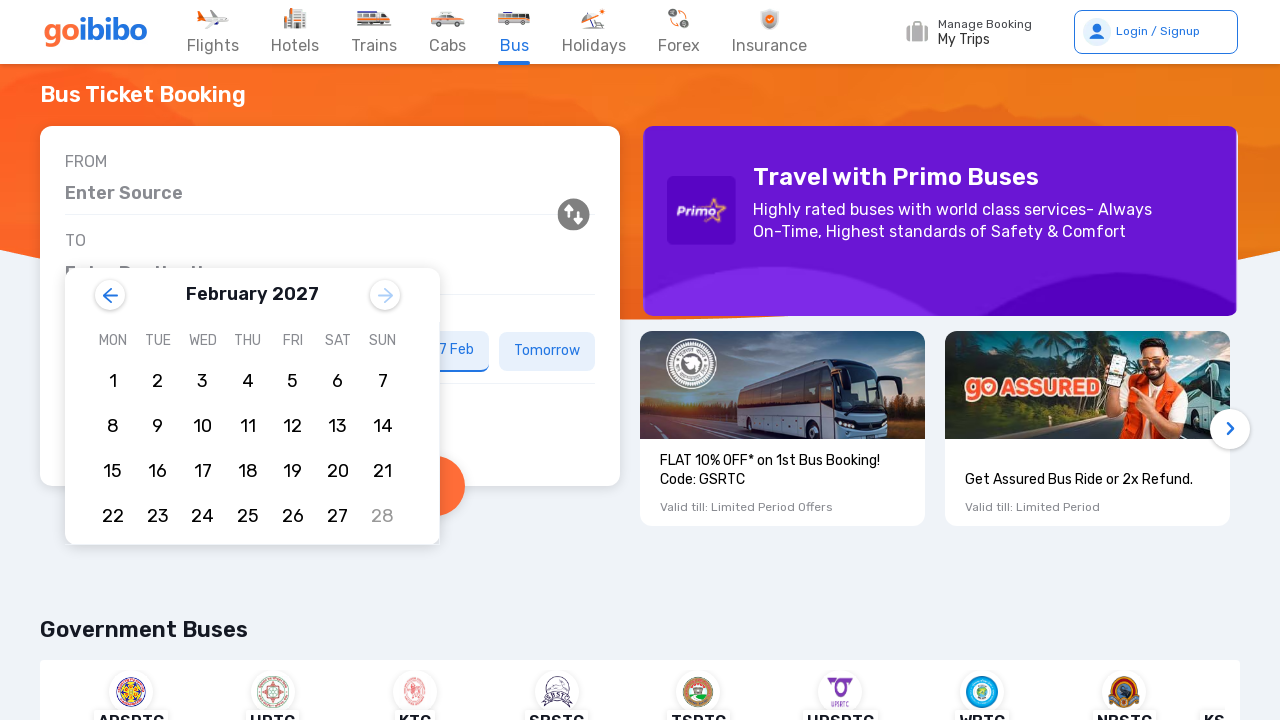

Waited 200ms for calendar to update
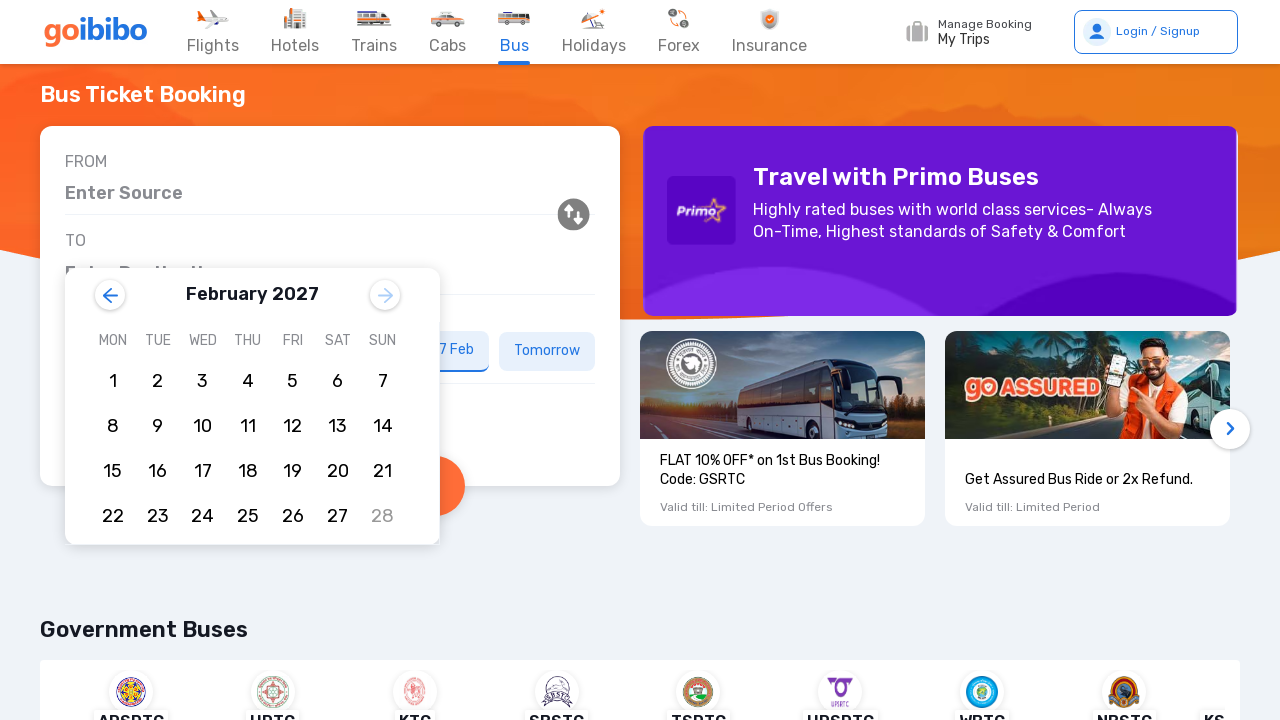

Clicked right arrow to navigate to next month (attempt 18) at (385, 295) on div[class*='dcalendarstyles__MonthChangeRightArrow']
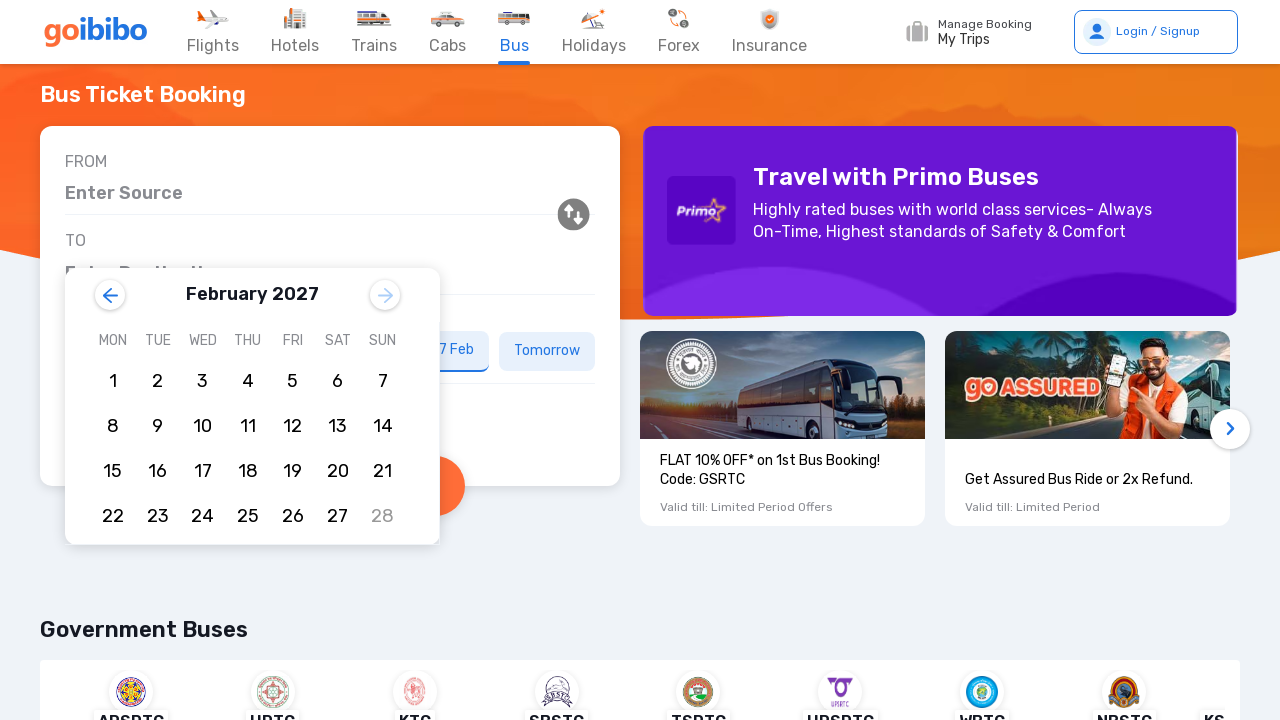

Waited 200ms for calendar to update
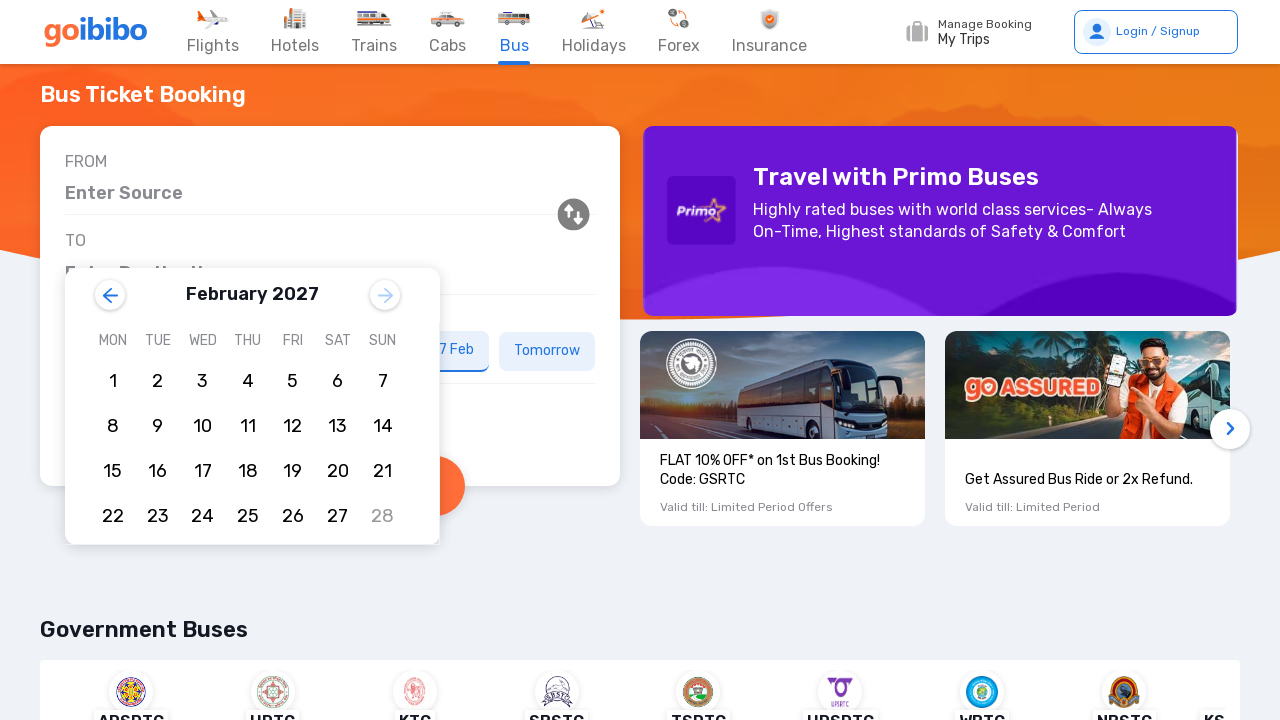

Clicked right arrow to navigate to next month (attempt 19) at (385, 295) on div[class*='dcalendarstyles__MonthChangeRightArrow']
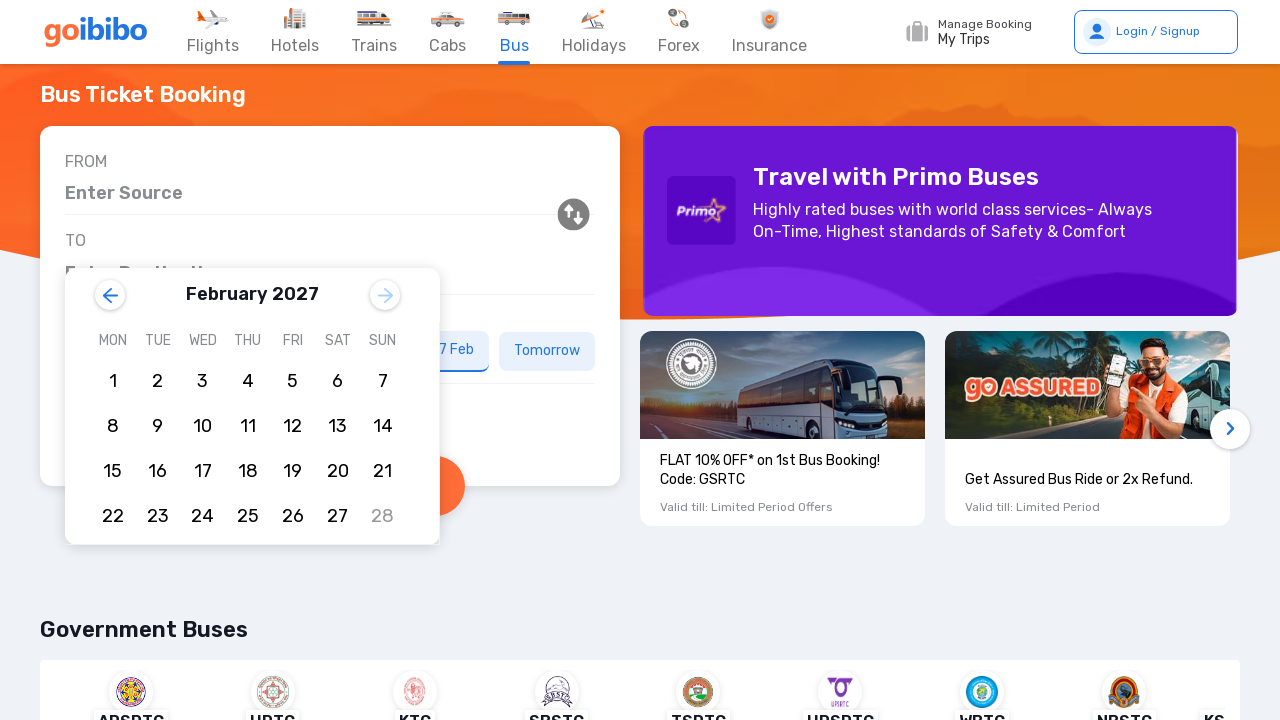

Waited 200ms for calendar to update
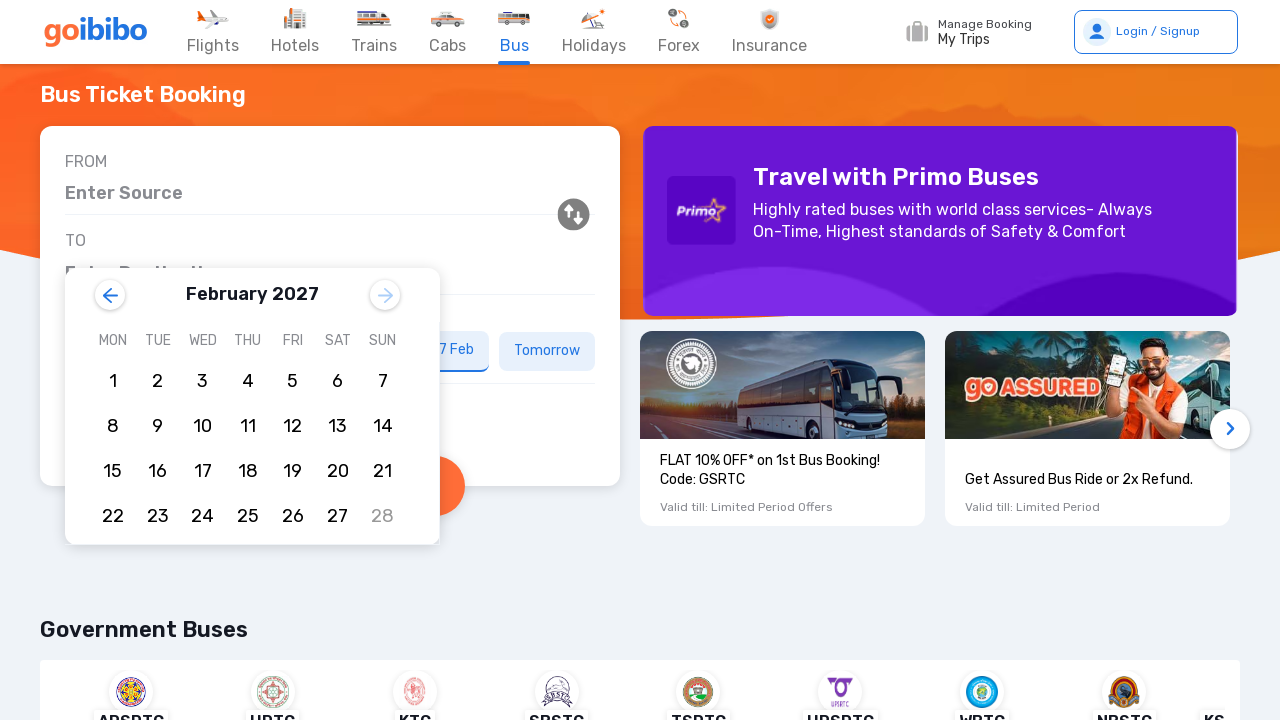

Clicked right arrow to navigate to next month (attempt 20) at (385, 295) on div[class*='dcalendarstyles__MonthChangeRightArrow']
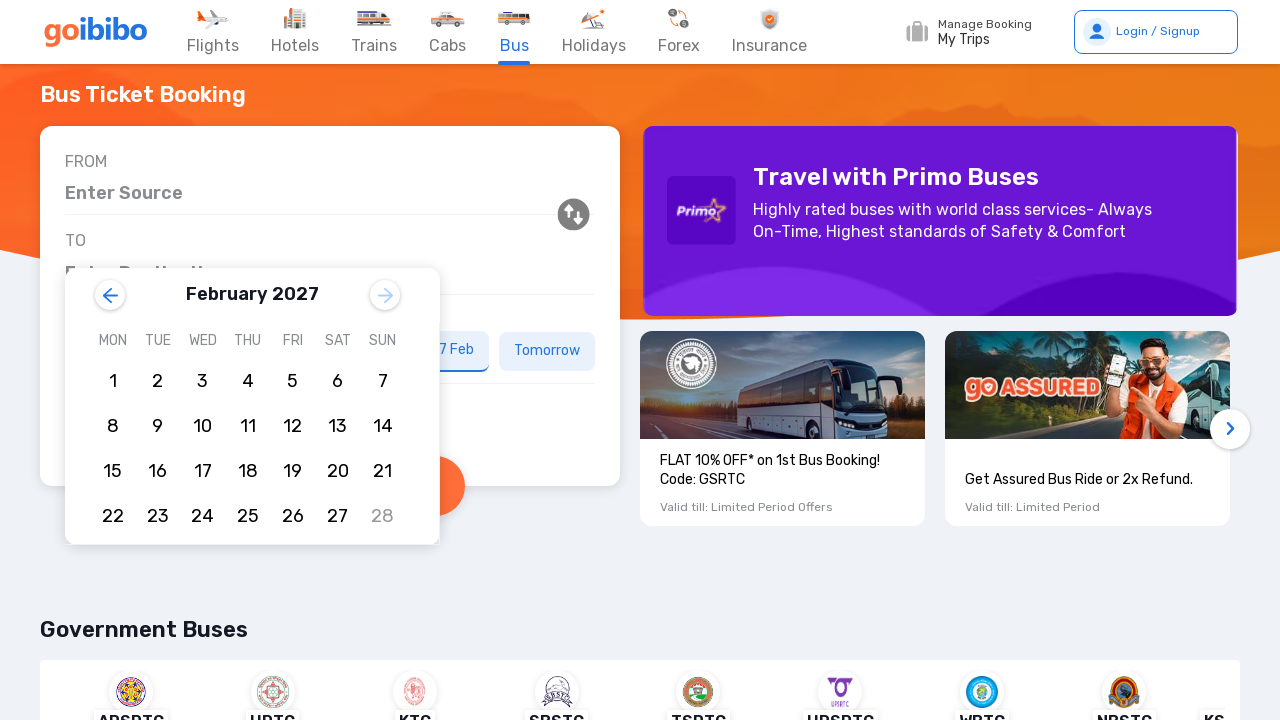

Waited 200ms for calendar to update
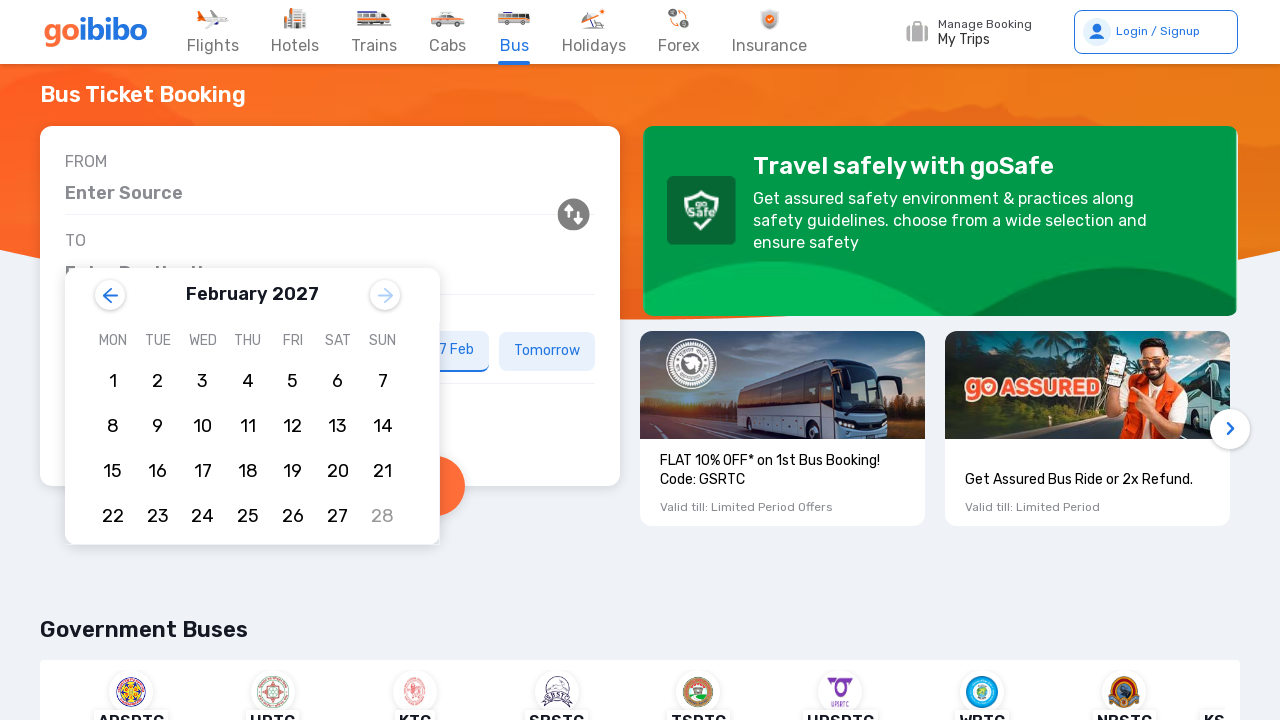

Clicked right arrow to navigate to next month (attempt 21) at (385, 295) on div[class*='dcalendarstyles__MonthChangeRightArrow']
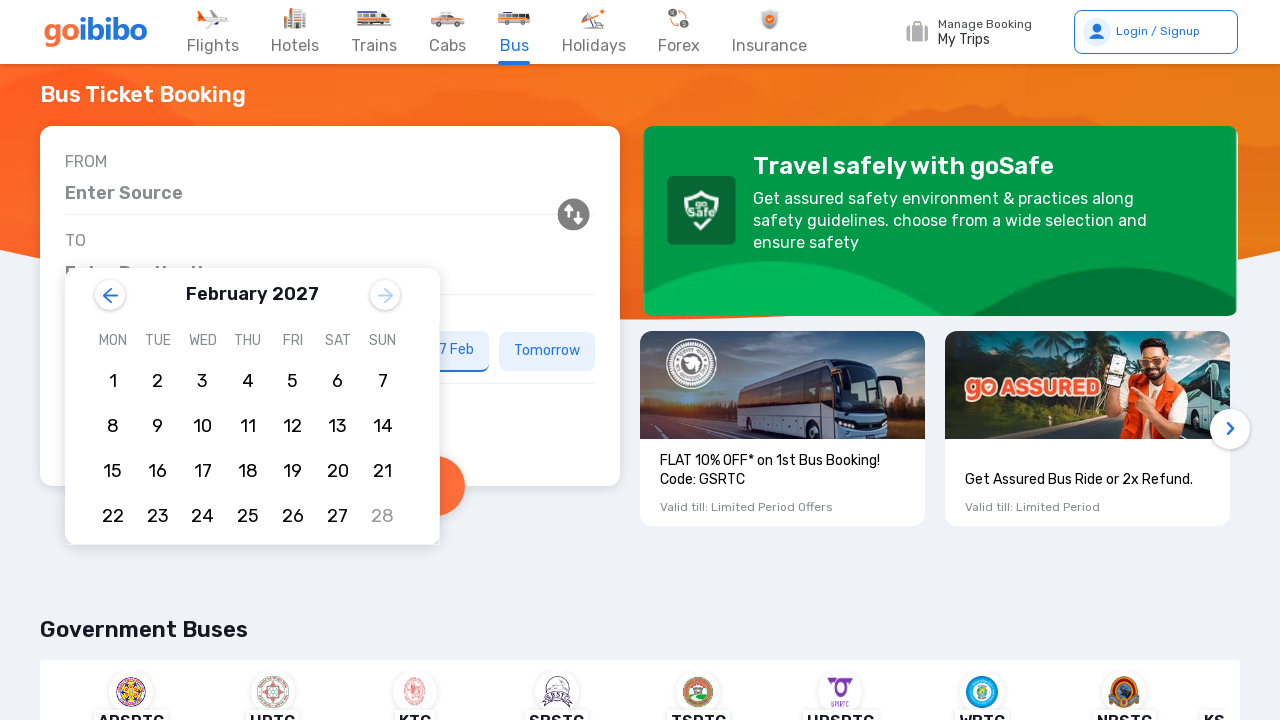

Waited 200ms for calendar to update
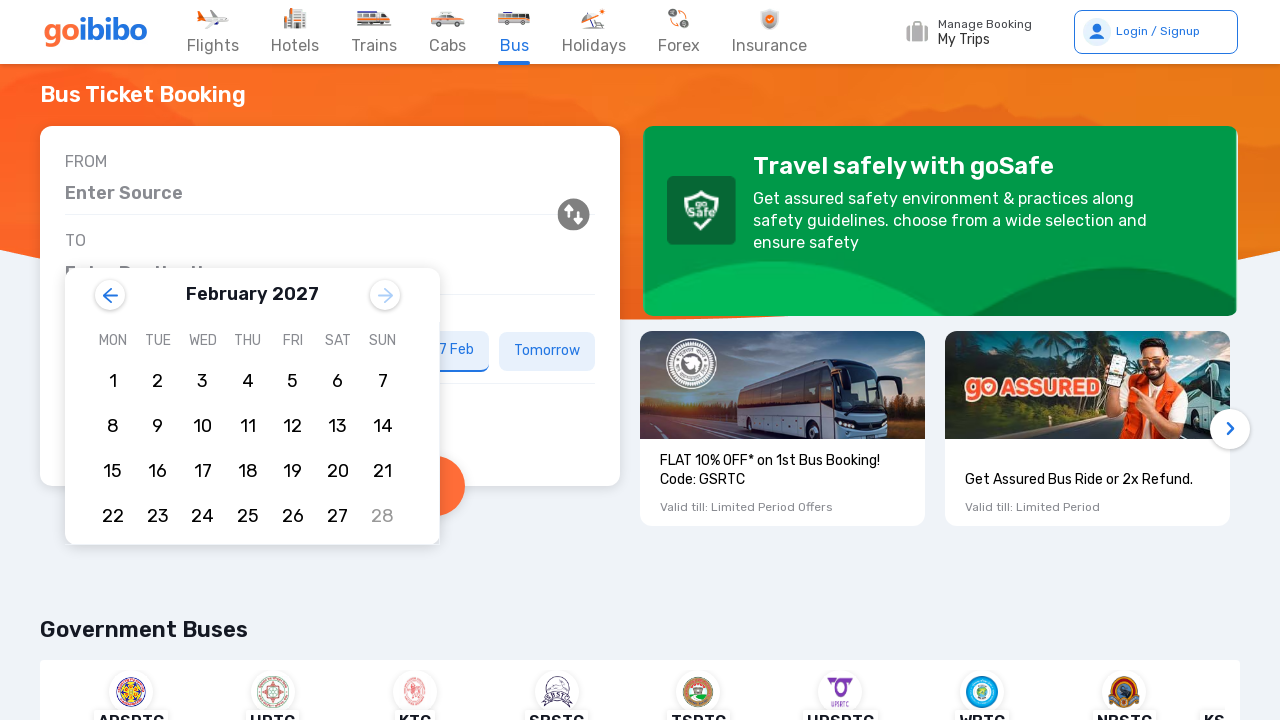

Clicked right arrow to navigate to next month (attempt 22) at (385, 295) on div[class*='dcalendarstyles__MonthChangeRightArrow']
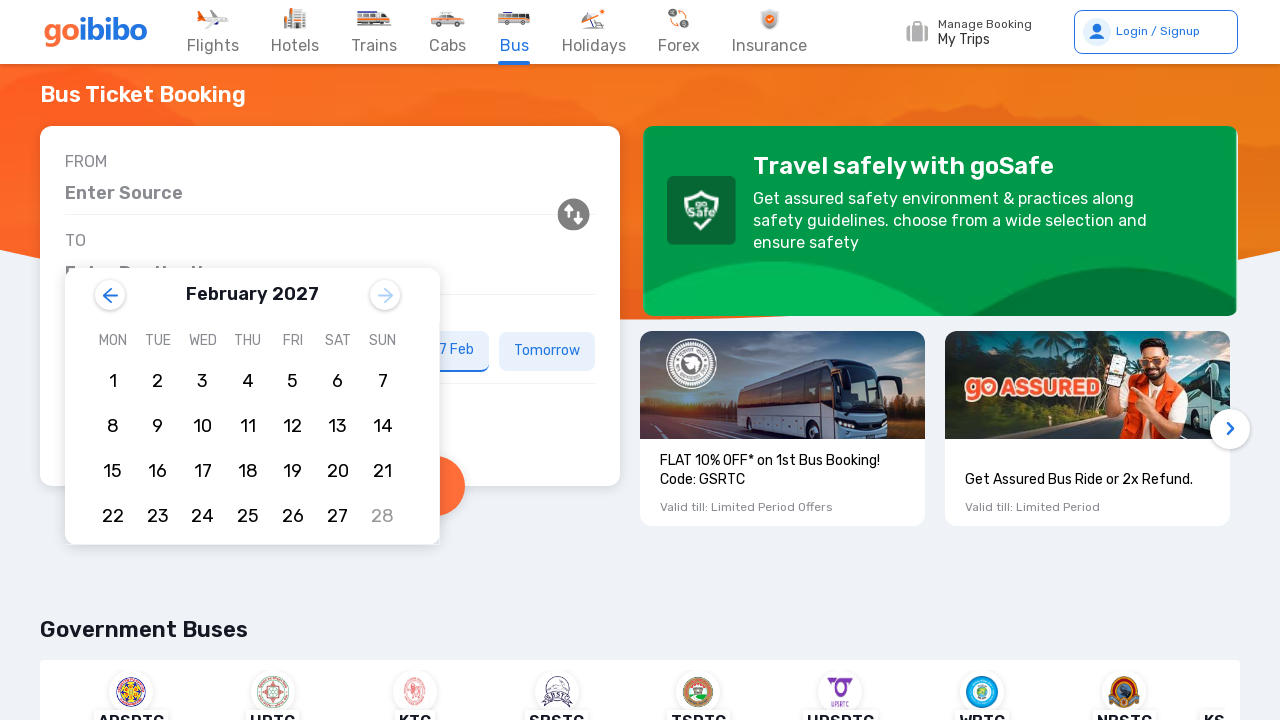

Waited 200ms for calendar to update
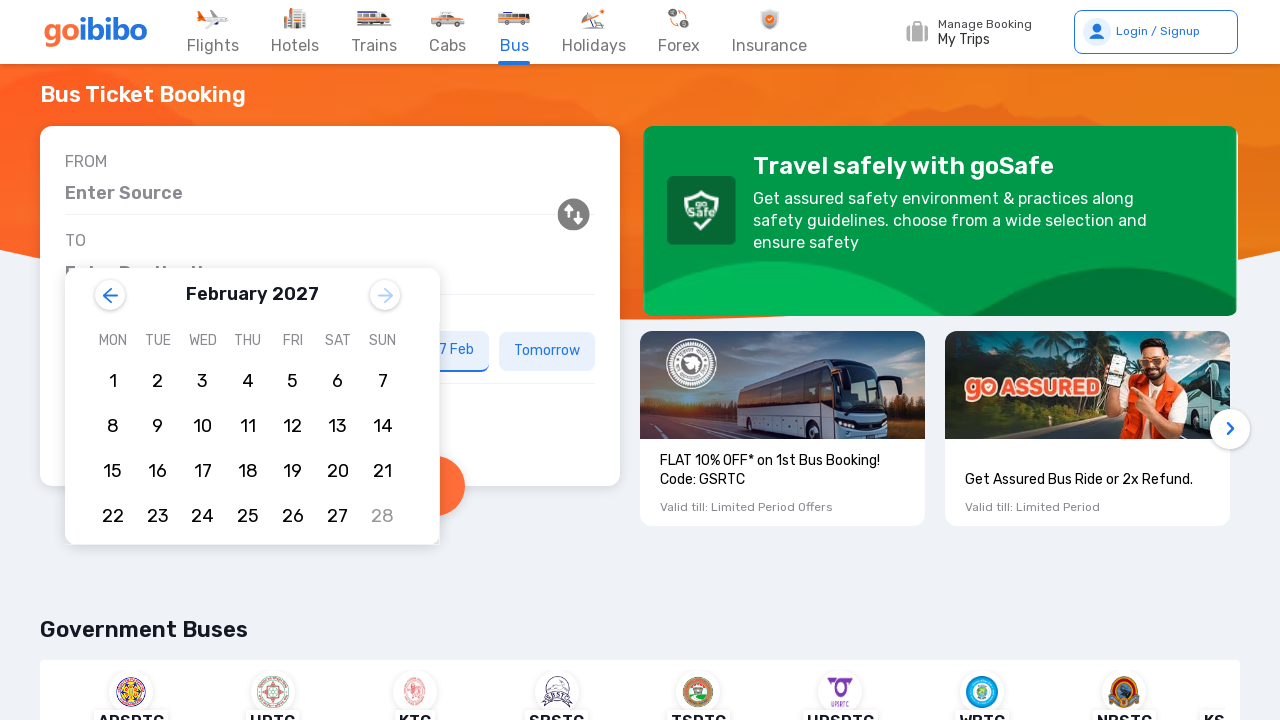

Clicked right arrow to navigate to next month (attempt 23) at (385, 295) on div[class*='dcalendarstyles__MonthChangeRightArrow']
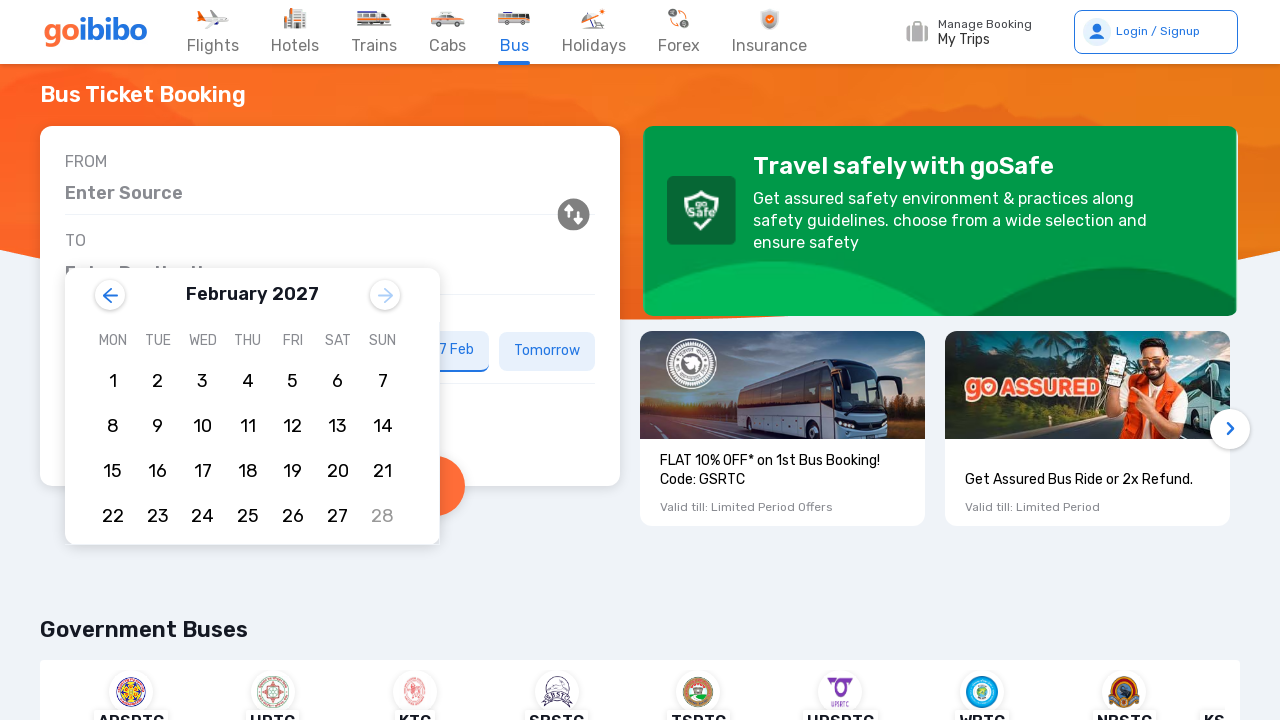

Waited 200ms for calendar to update
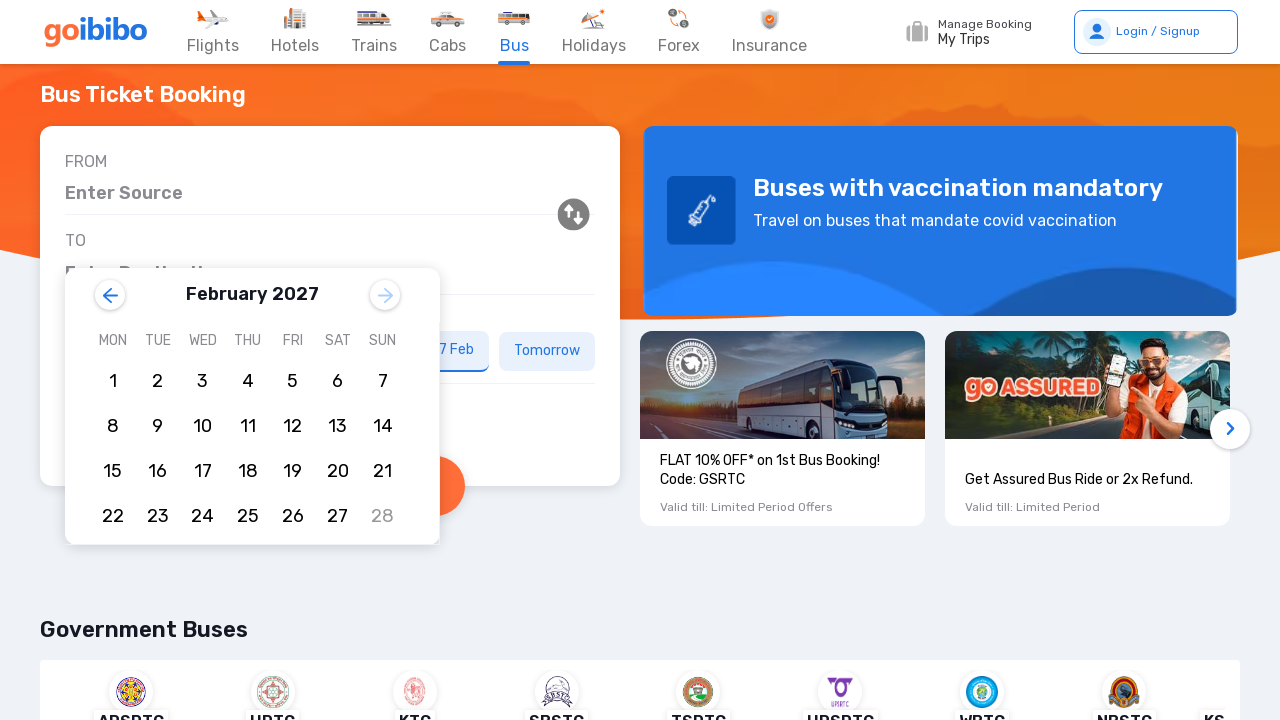

Clicked right arrow to navigate to next month (attempt 24) at (385, 295) on div[class*='dcalendarstyles__MonthChangeRightArrow']
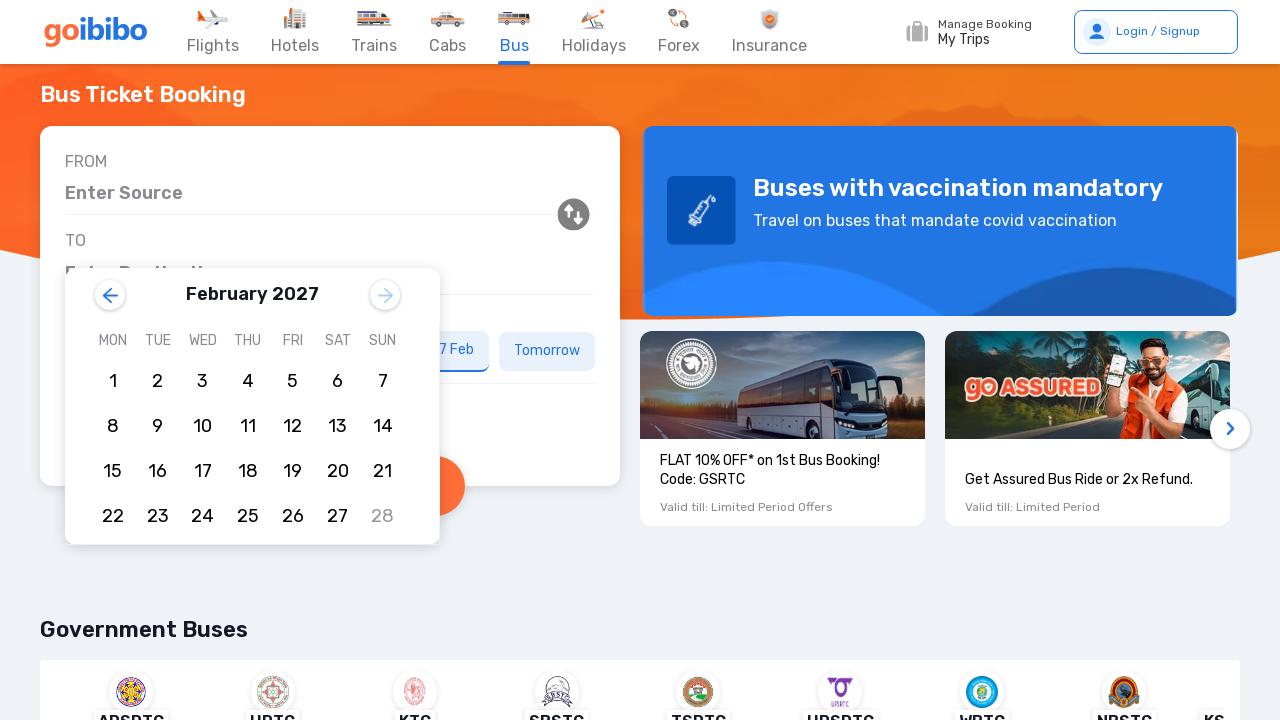

Waited 200ms for calendar to update
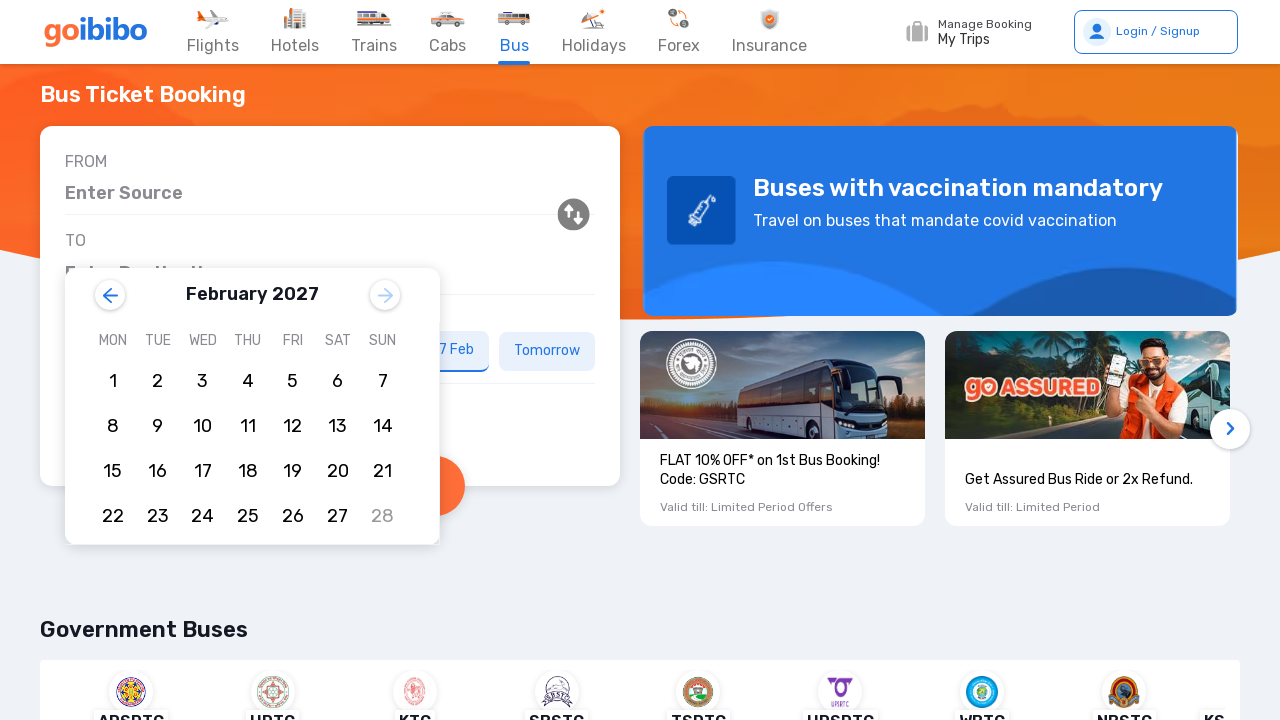

Date elements became visible in the calendar
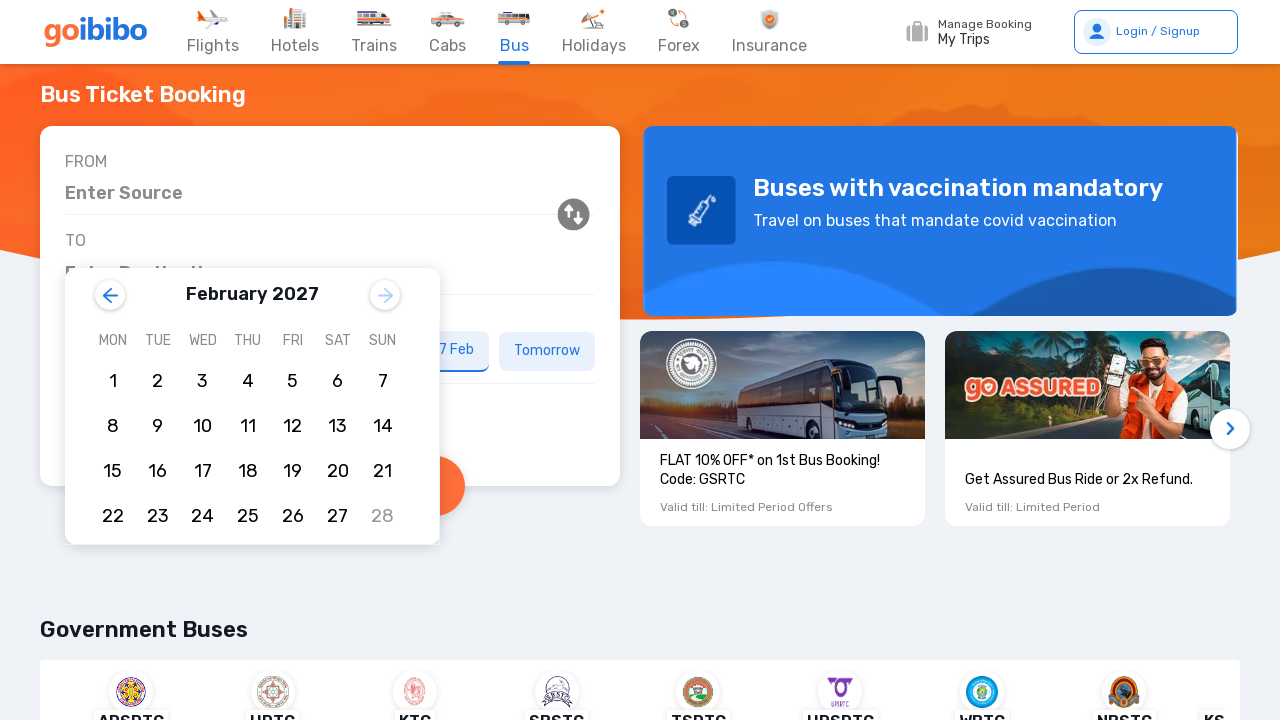

Selected date 15 from calendar at (112, 472) on li[style='color: black;'] >> nth=14
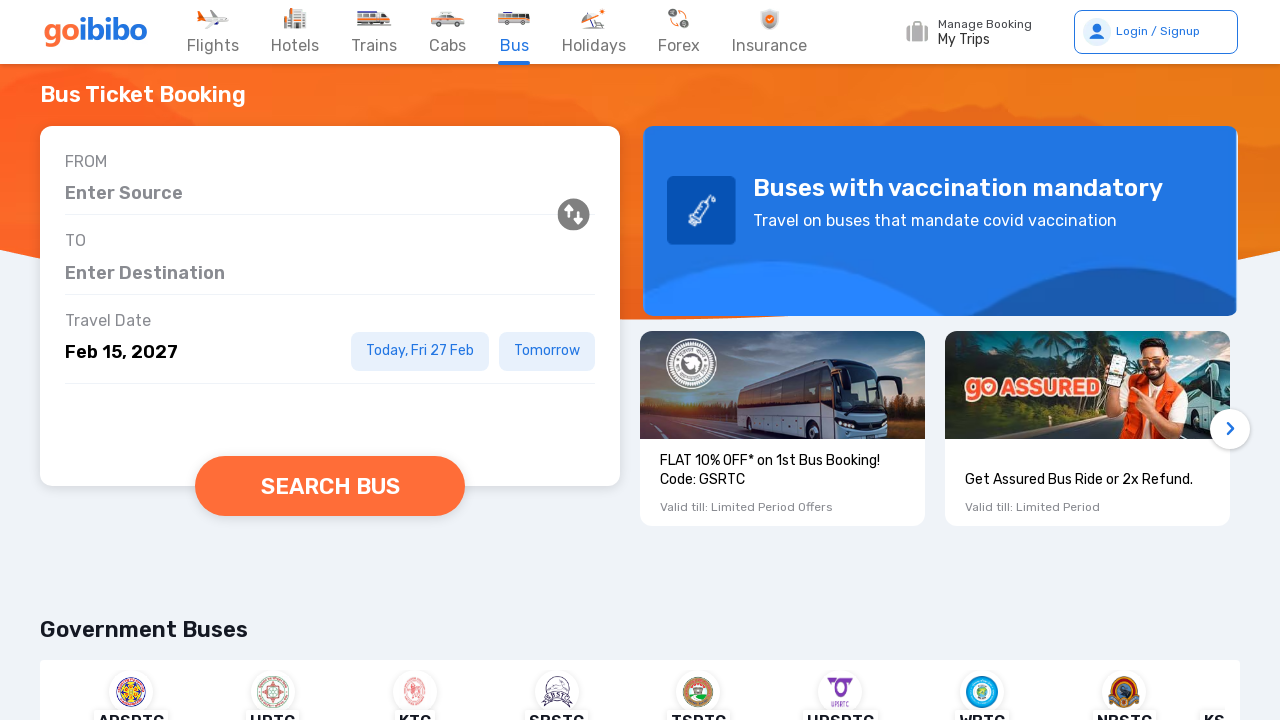

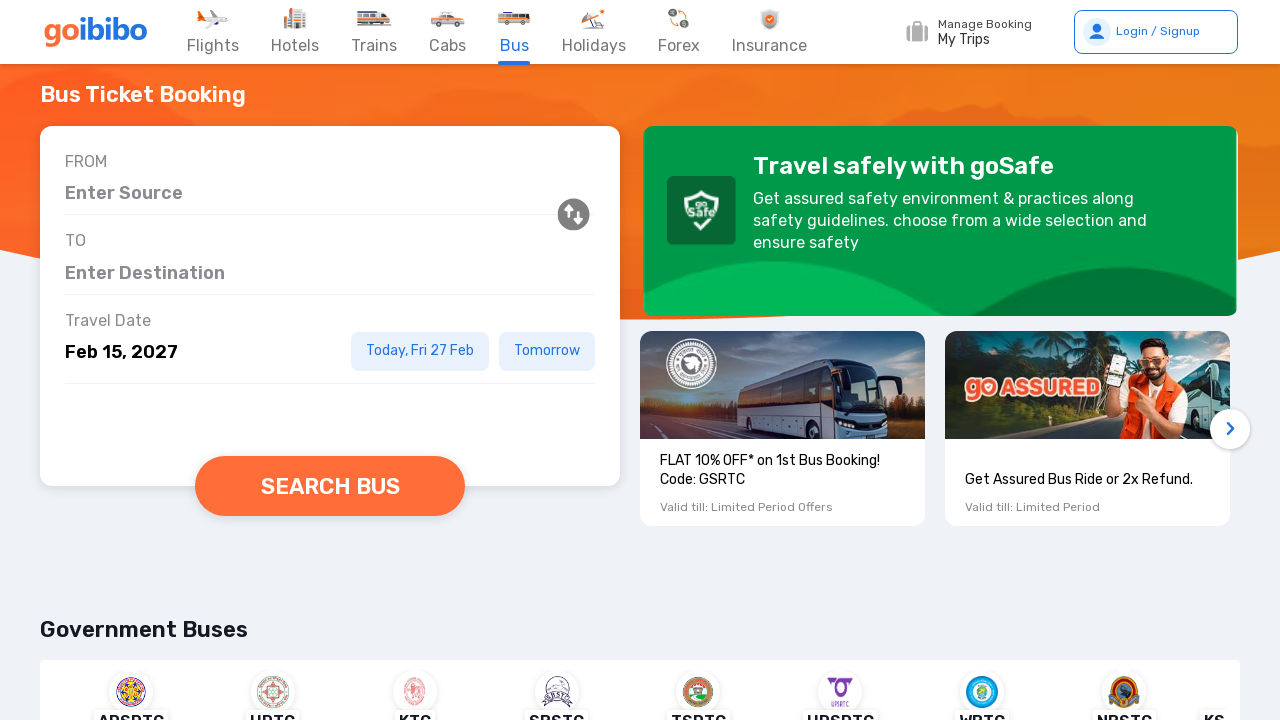